Tests a floating menu by scrolling through page content and clicking menu items to verify they remain accessible during scrolling

Starting URL: http://the-internet.herokuapp.com/floating_menu

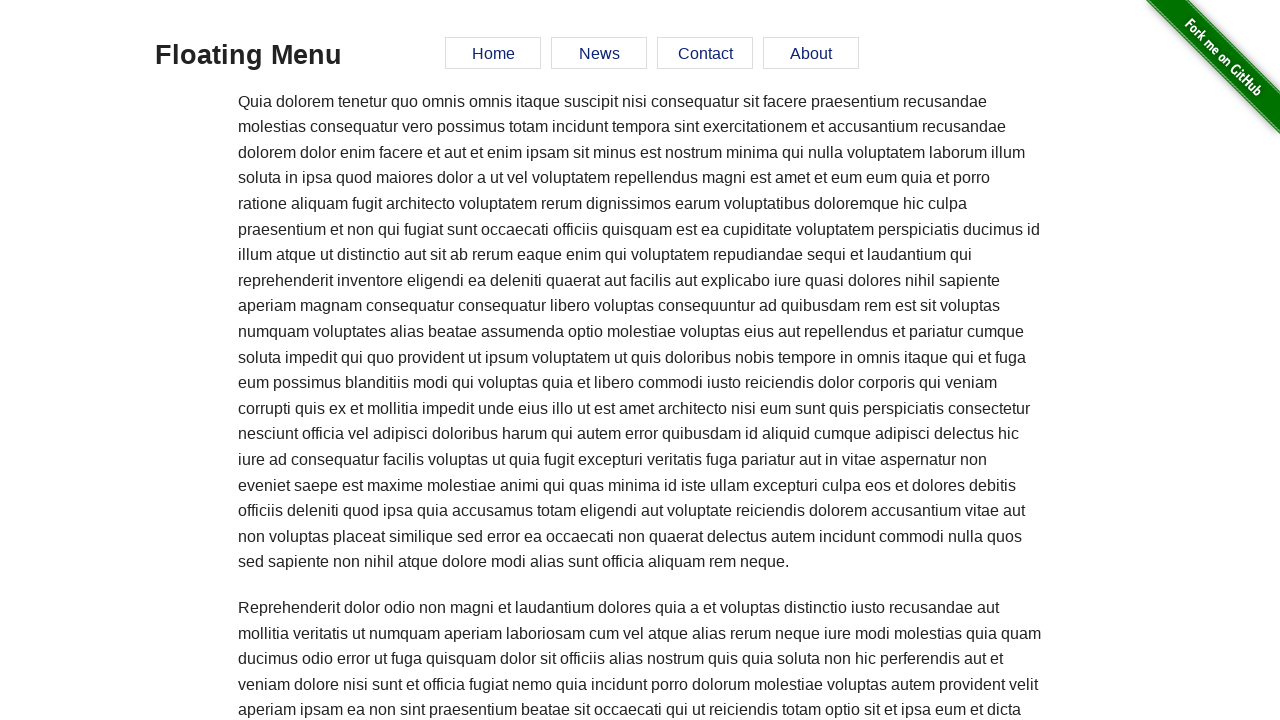

Located all paragraph elements in scrollable content
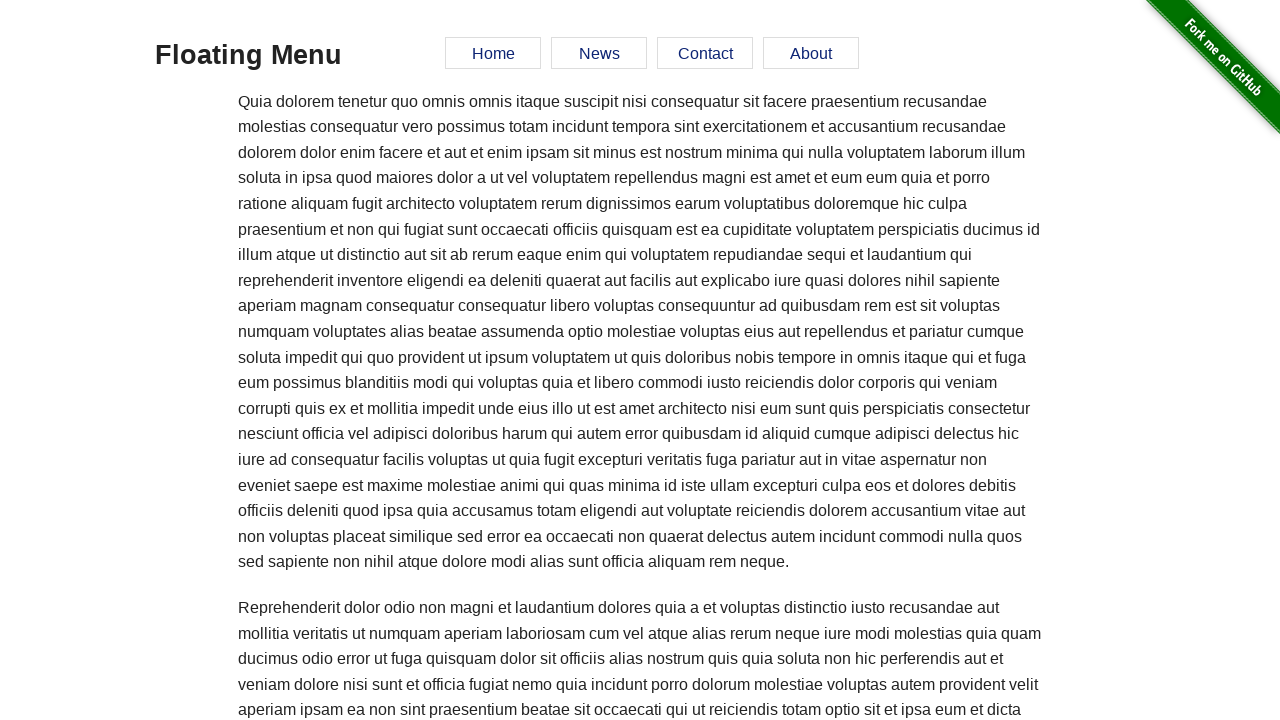

Located home menu item
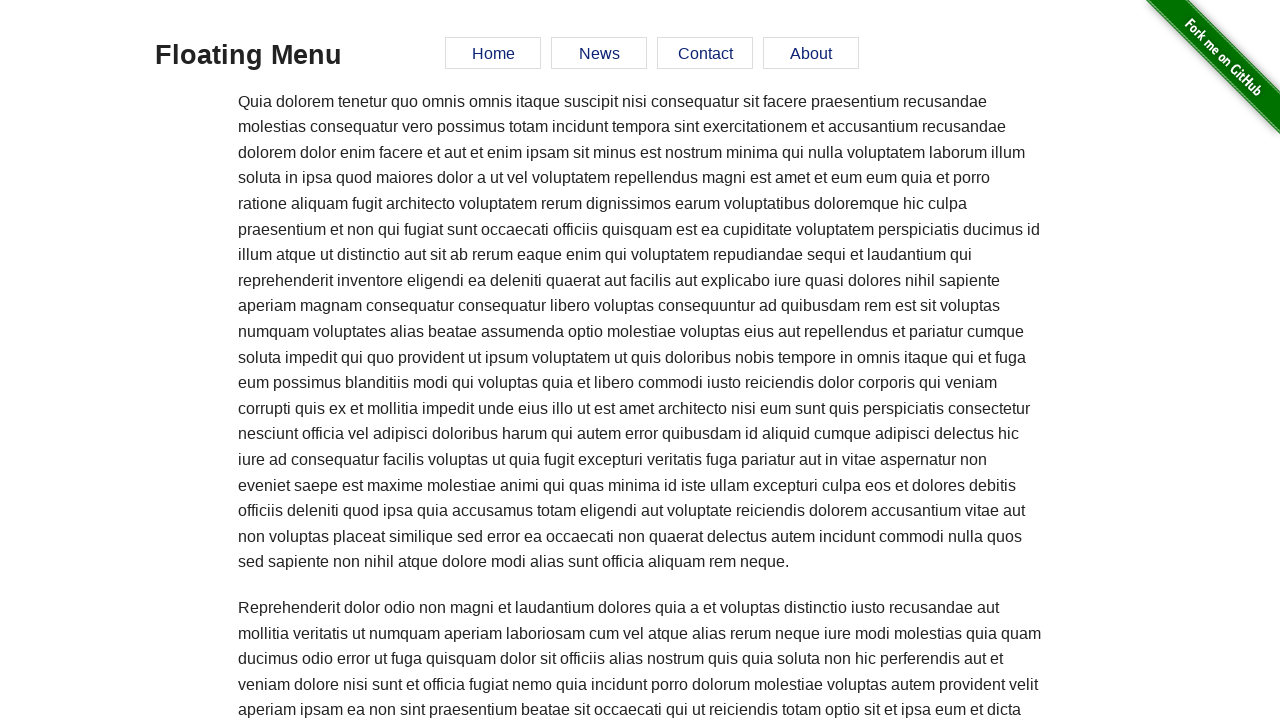

Located news menu item
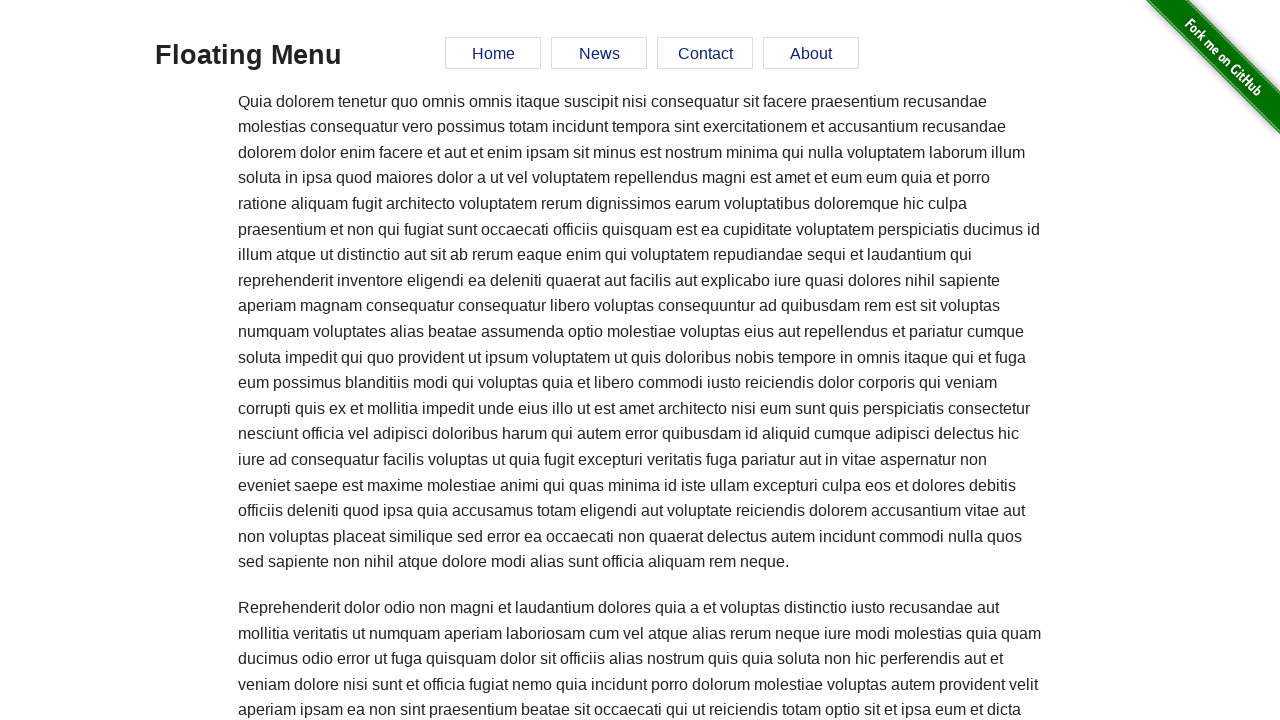

Located contact menu item
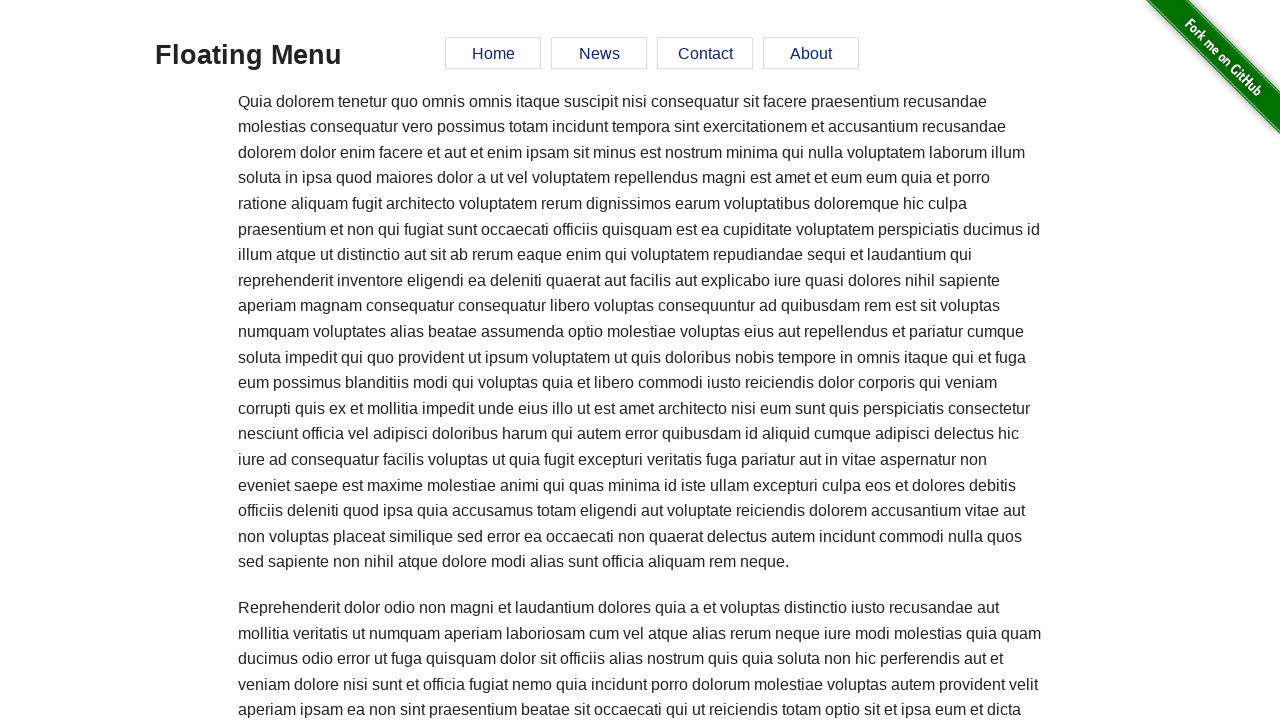

Located about menu item
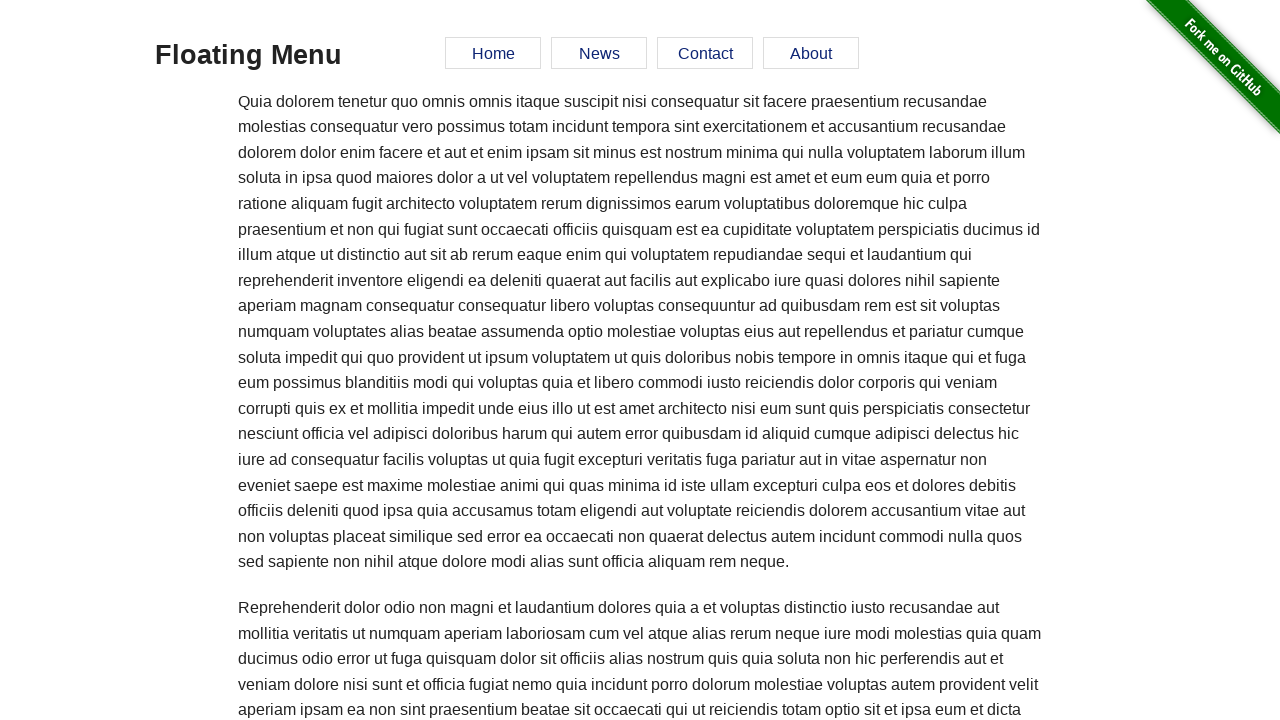

Scrolled paragraph into view
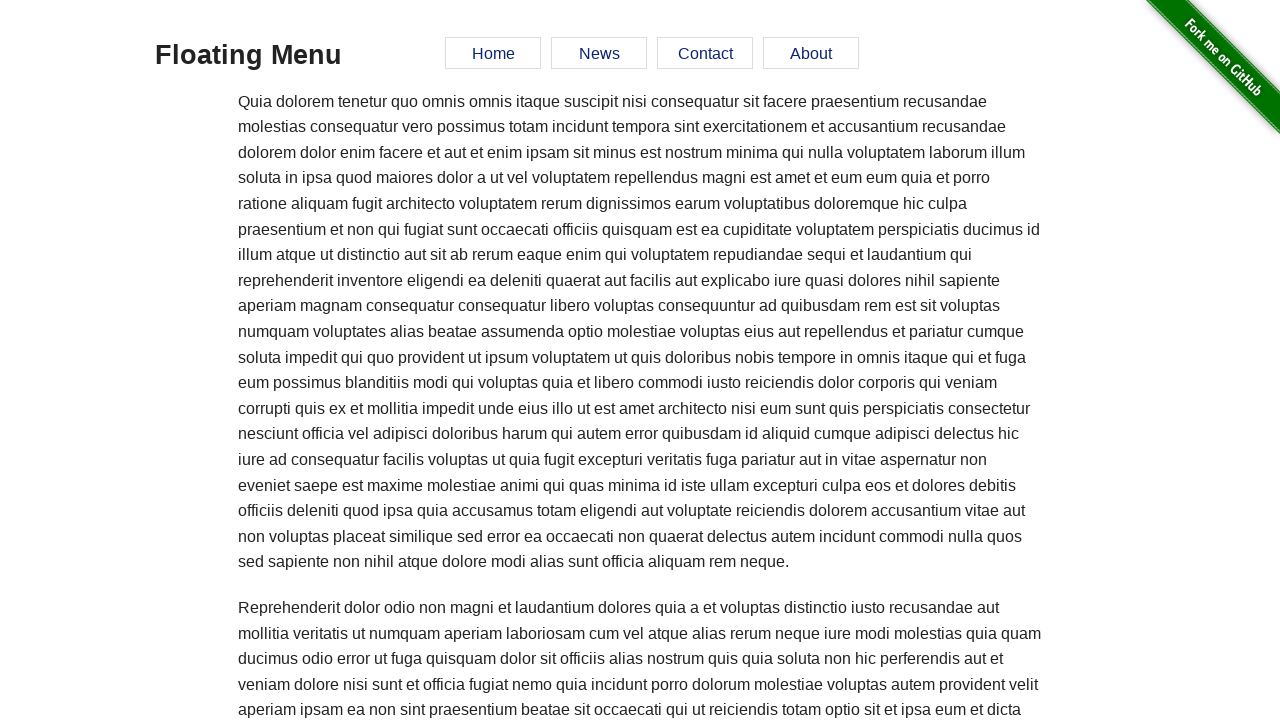

Clicked home menu item while scrolling at (493, 53) on xpath=//a[@href='#home']
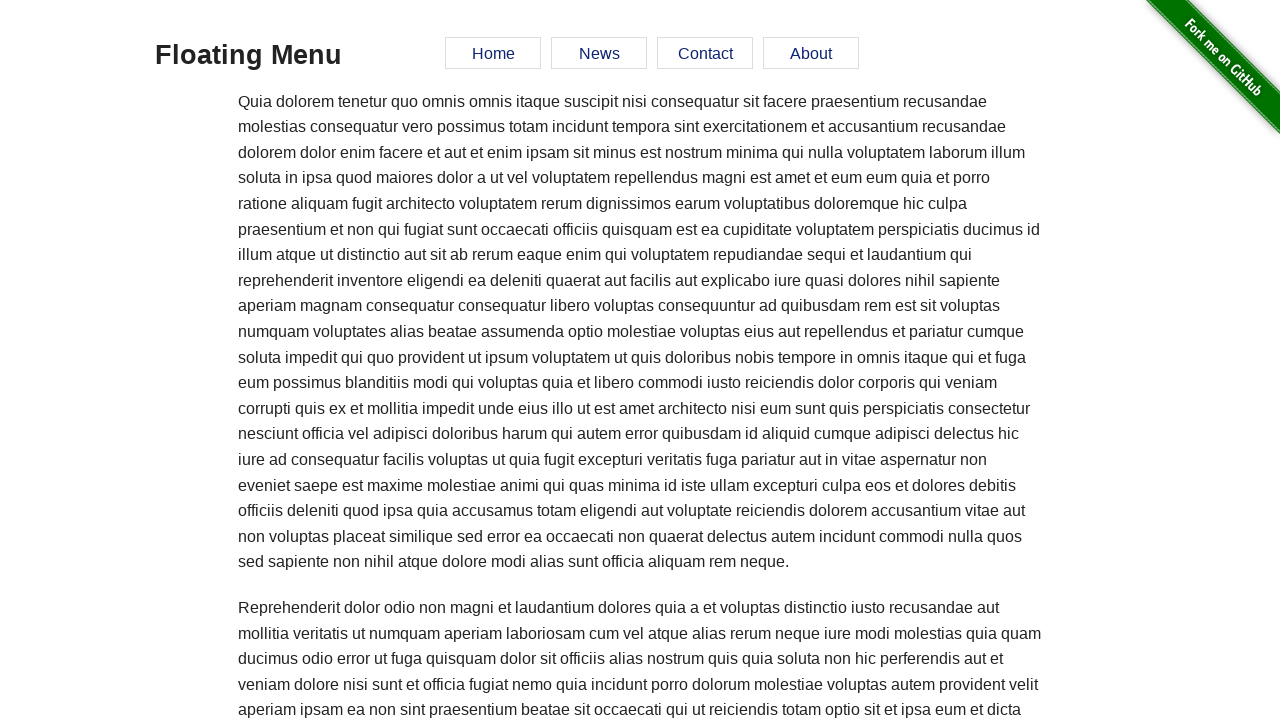

Clicked news menu item while scrolling at (599, 53) on xpath=//a[@href='#news']
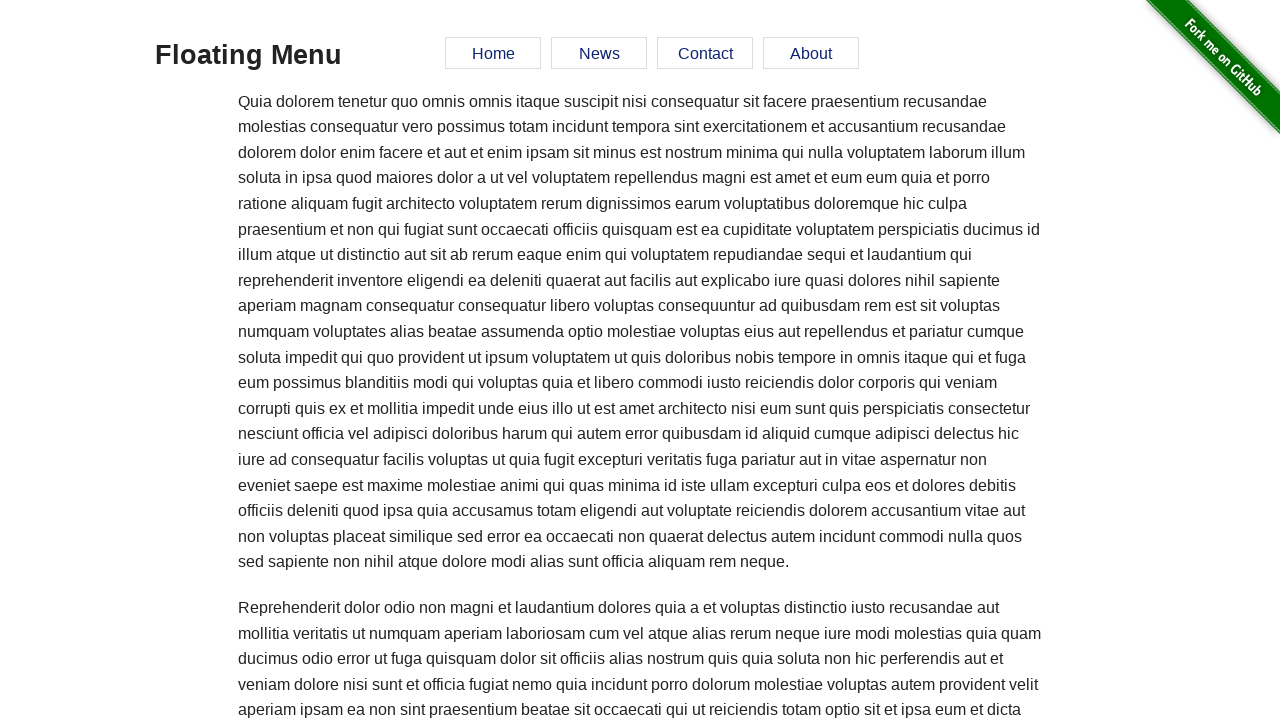

Clicked contact menu item while scrolling at (705, 53) on xpath=//a[@href='#contact']
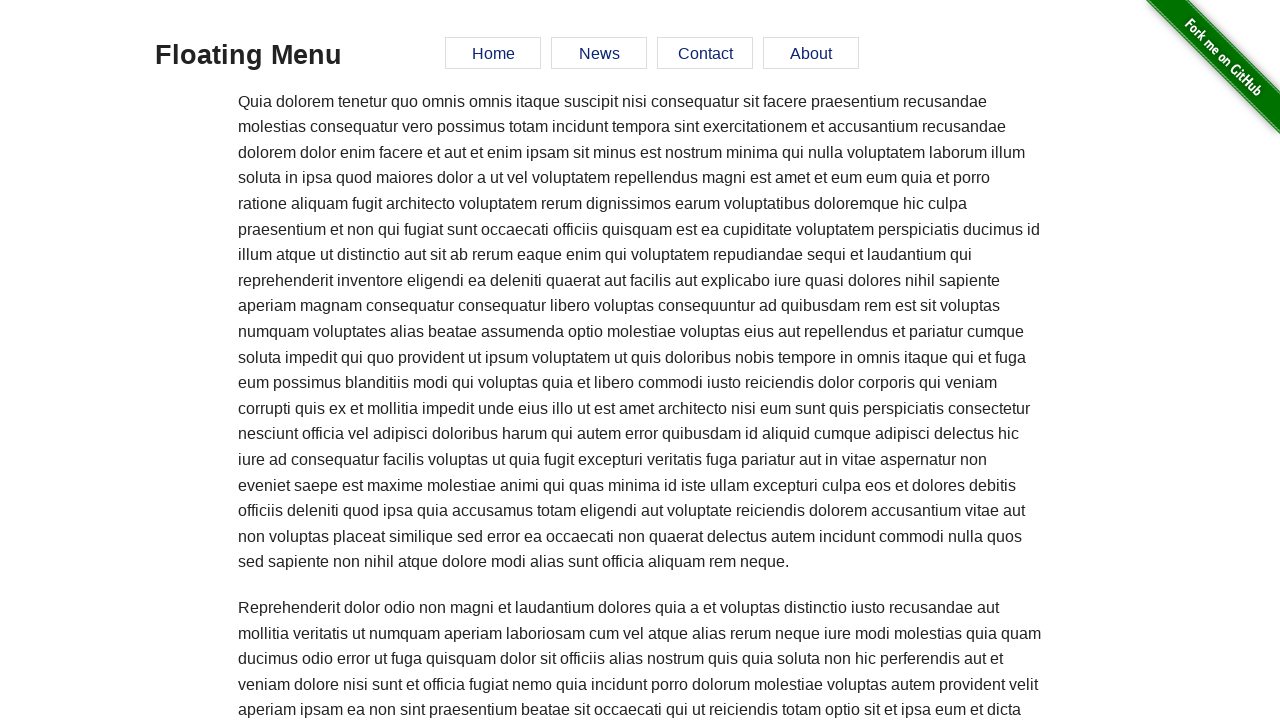

Clicked about menu item while scrolling at (811, 53) on xpath=//a[@href='#about']
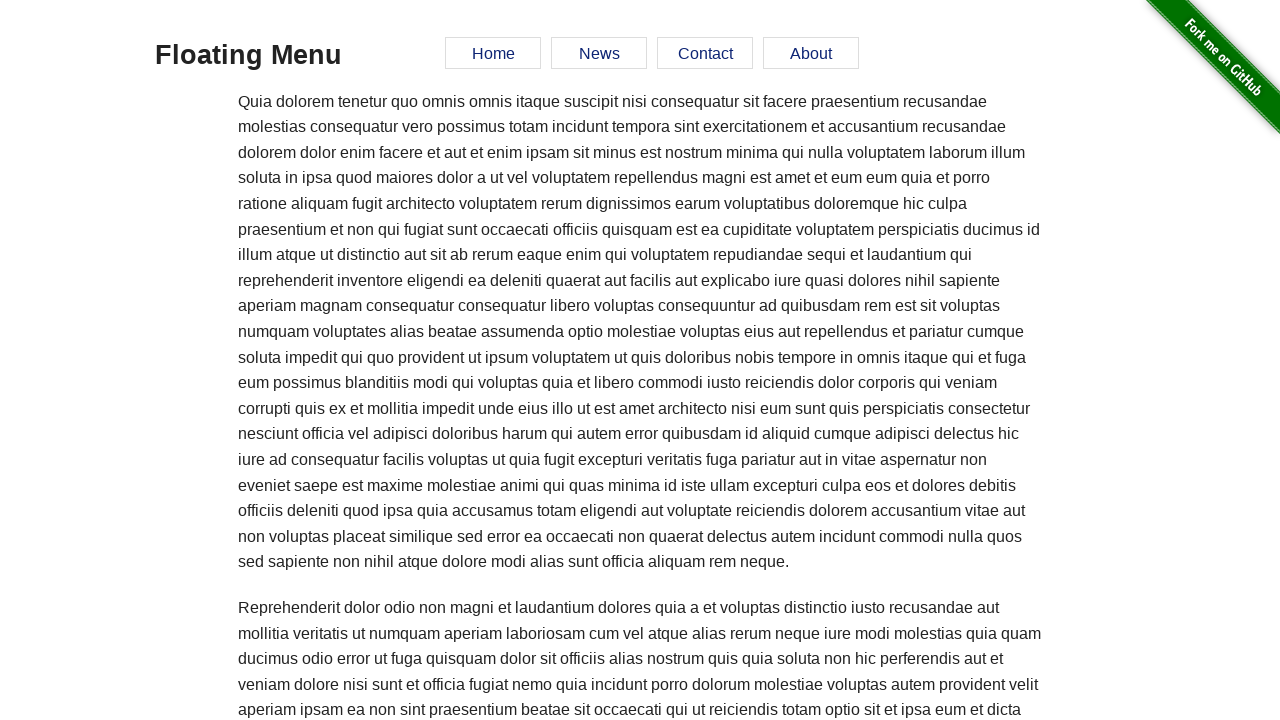

Scrolled paragraph into view
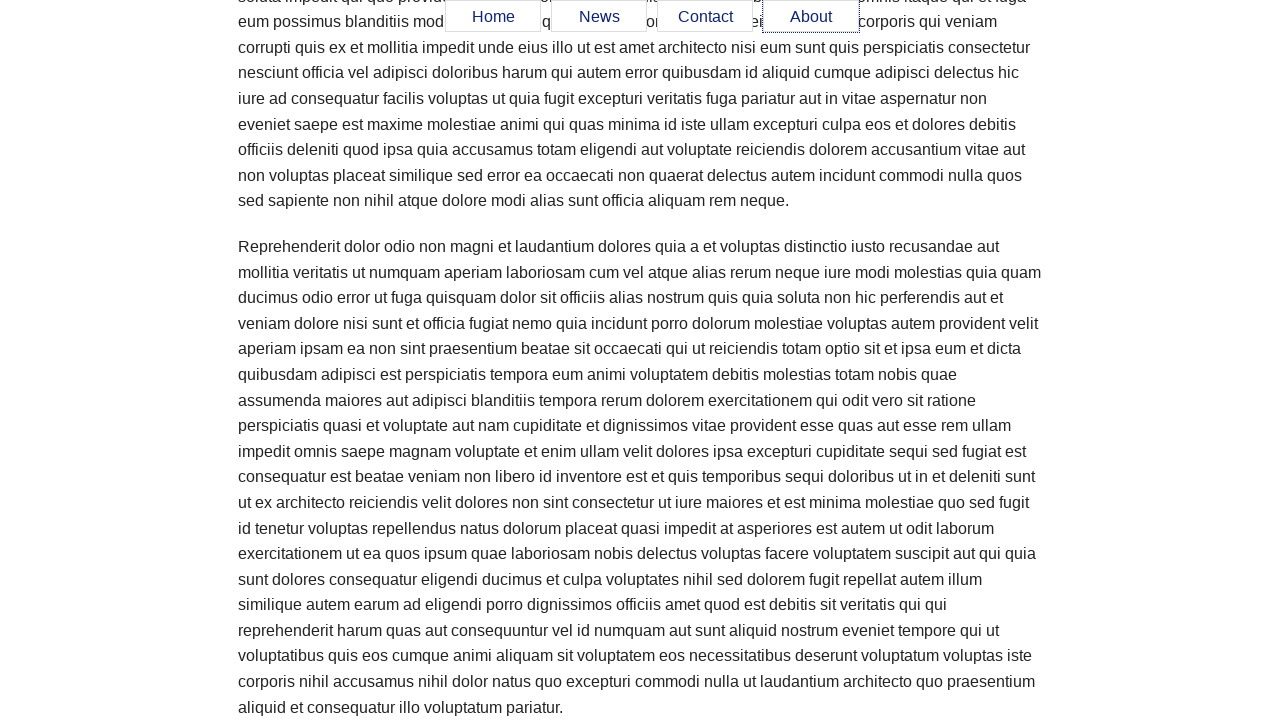

Clicked home menu item while scrolling at (493, 17) on xpath=//a[@href='#home']
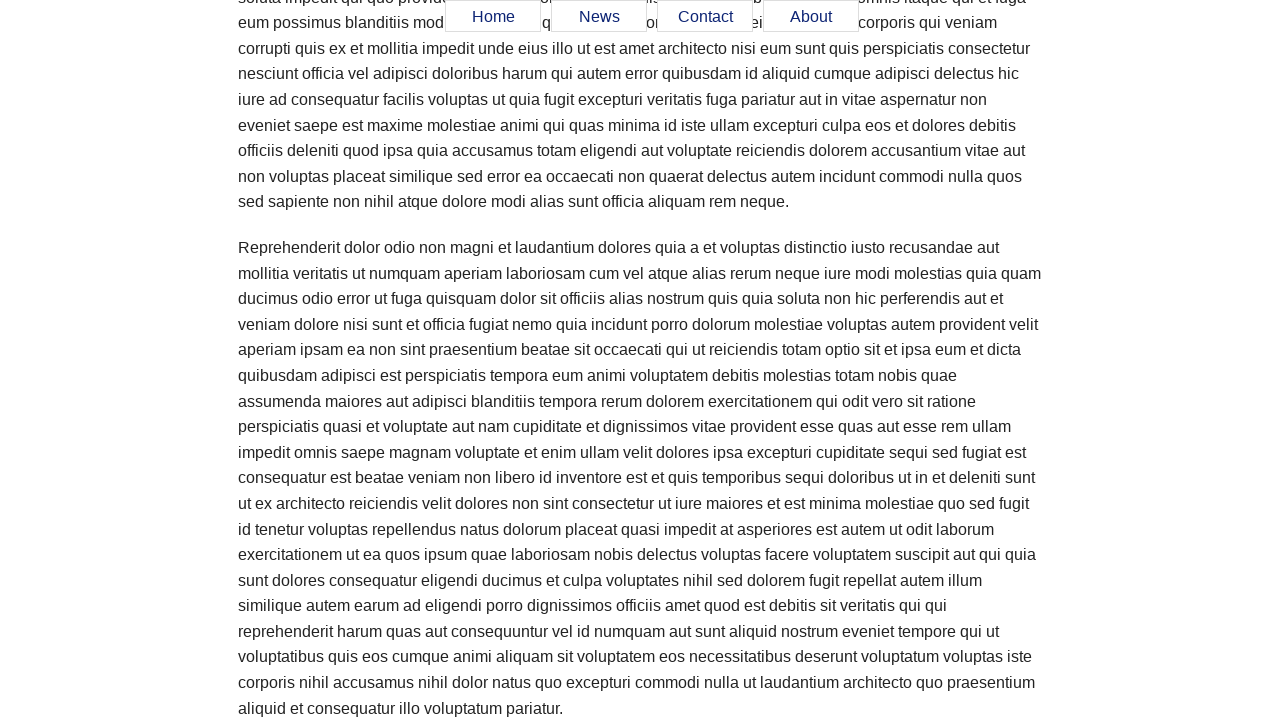

Clicked news menu item while scrolling at (599, 17) on xpath=//a[@href='#news']
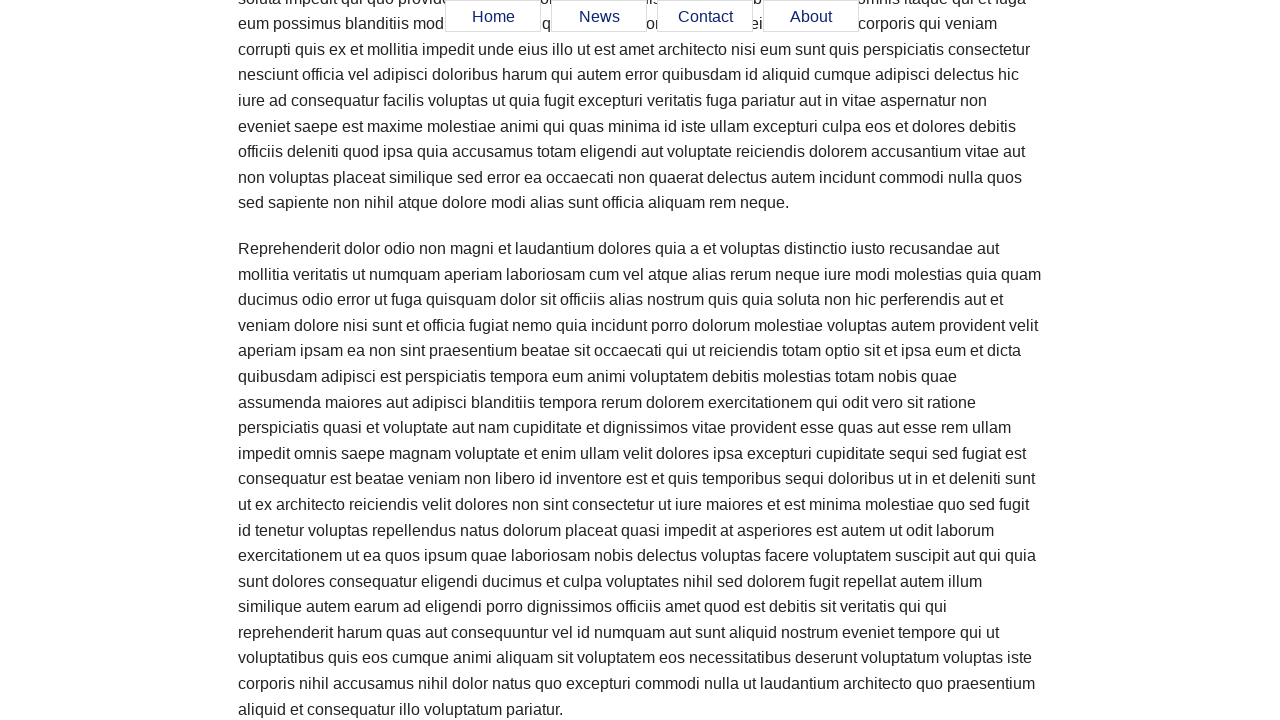

Clicked contact menu item while scrolling at (705, 17) on xpath=//a[@href='#contact']
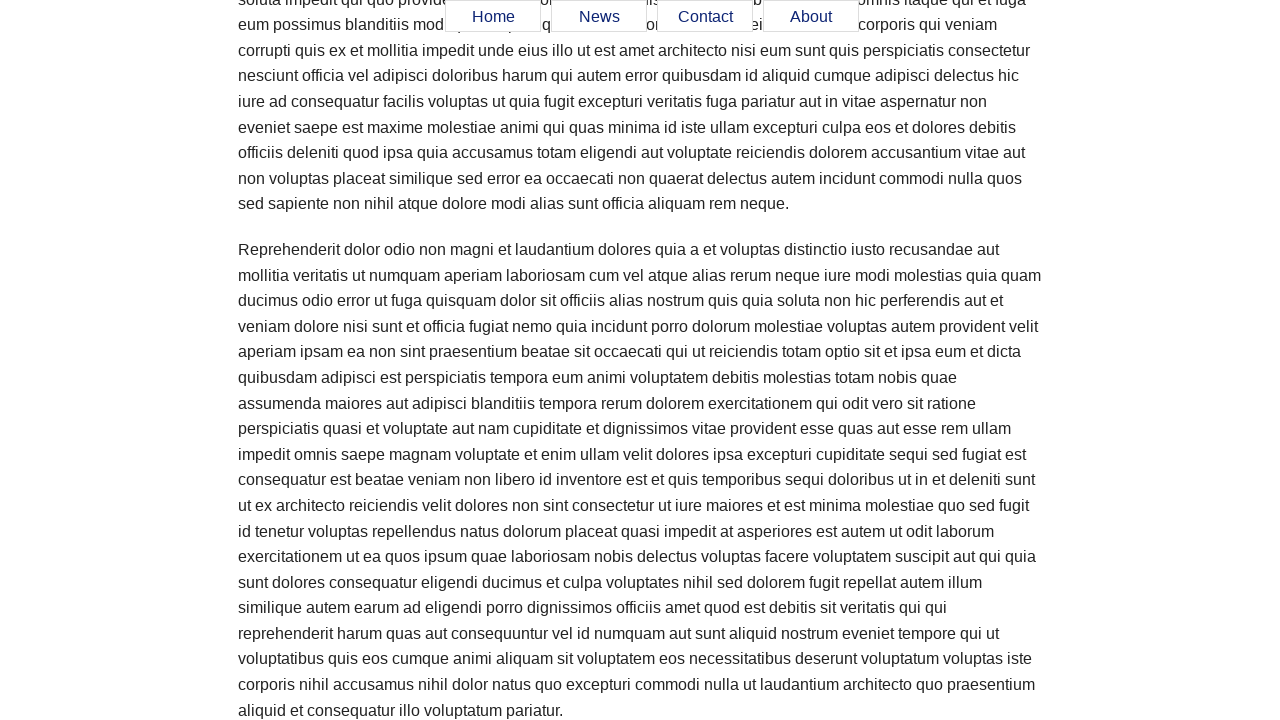

Clicked about menu item while scrolling at (811, 17) on xpath=//a[@href='#about']
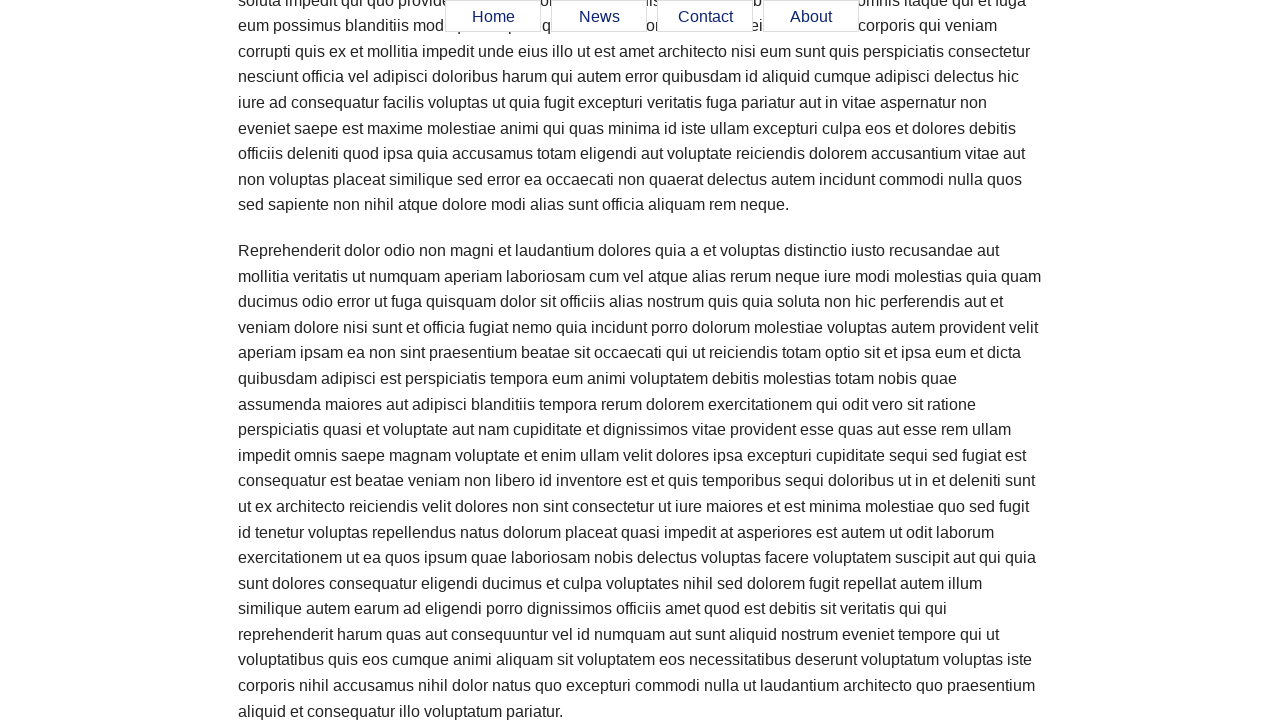

Scrolled paragraph into view
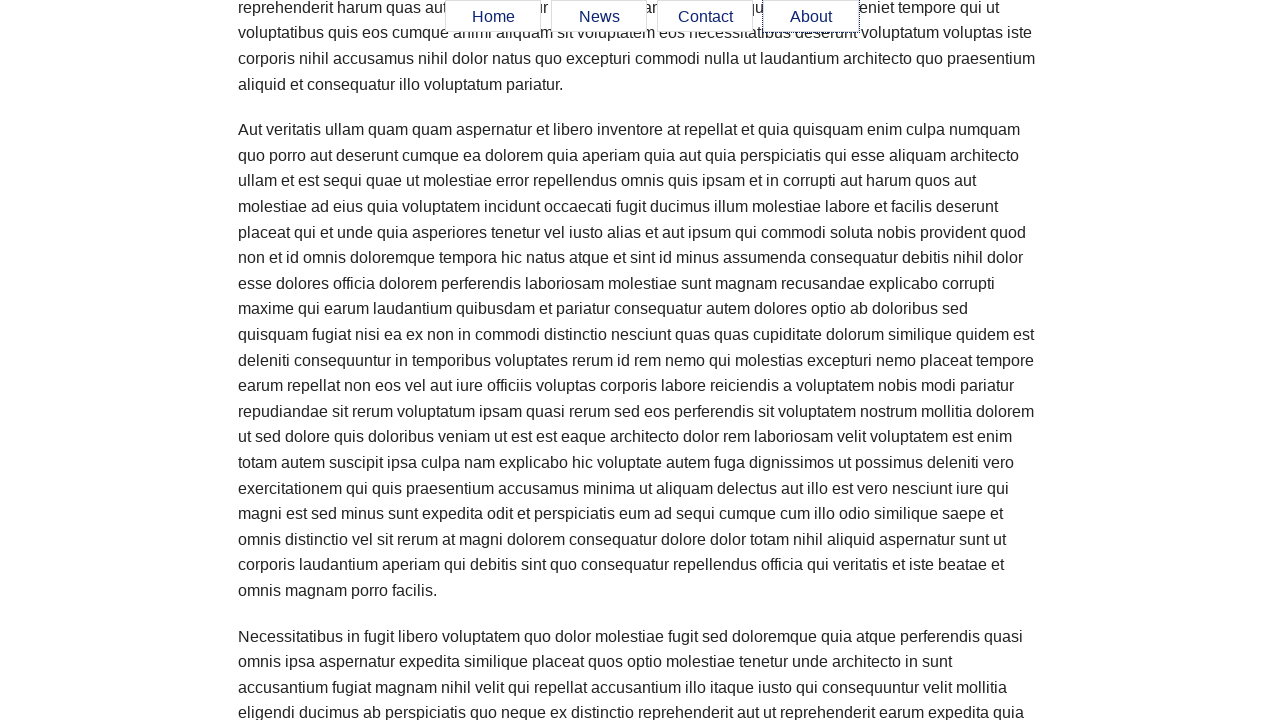

Clicked home menu item while scrolling at (493, 17) on xpath=//a[@href='#home']
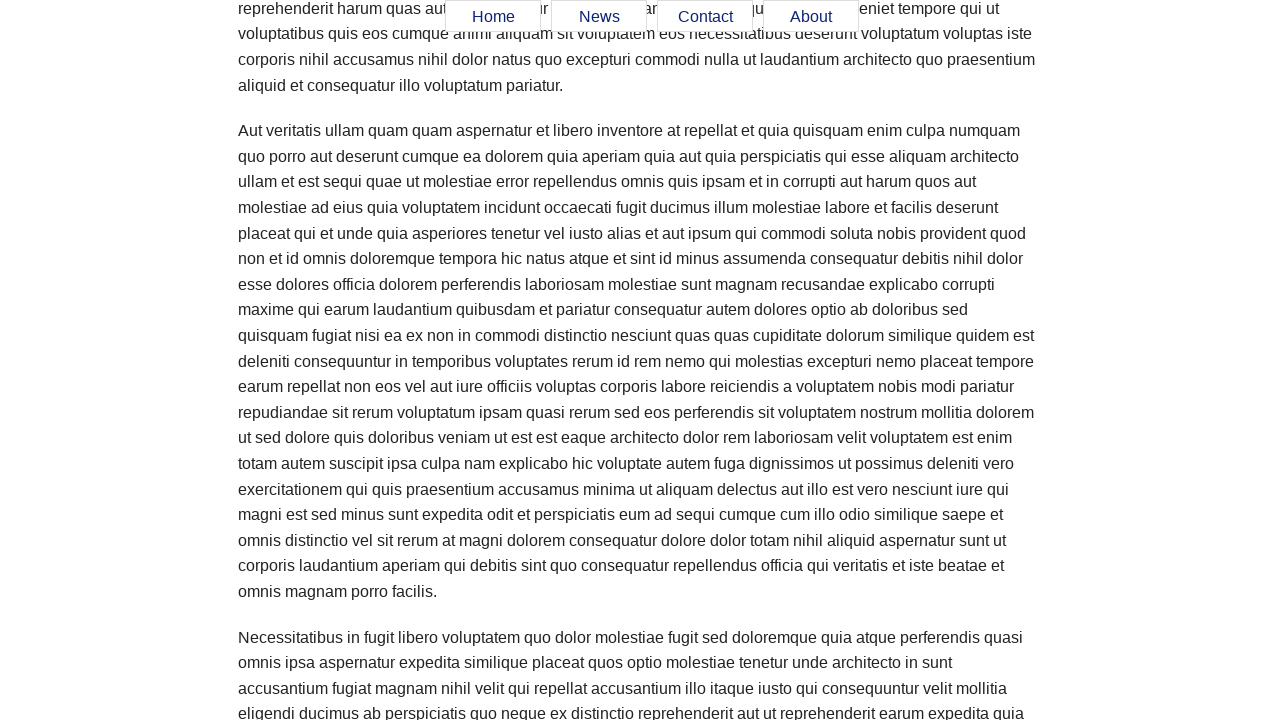

Clicked news menu item while scrolling at (599, 17) on xpath=//a[@href='#news']
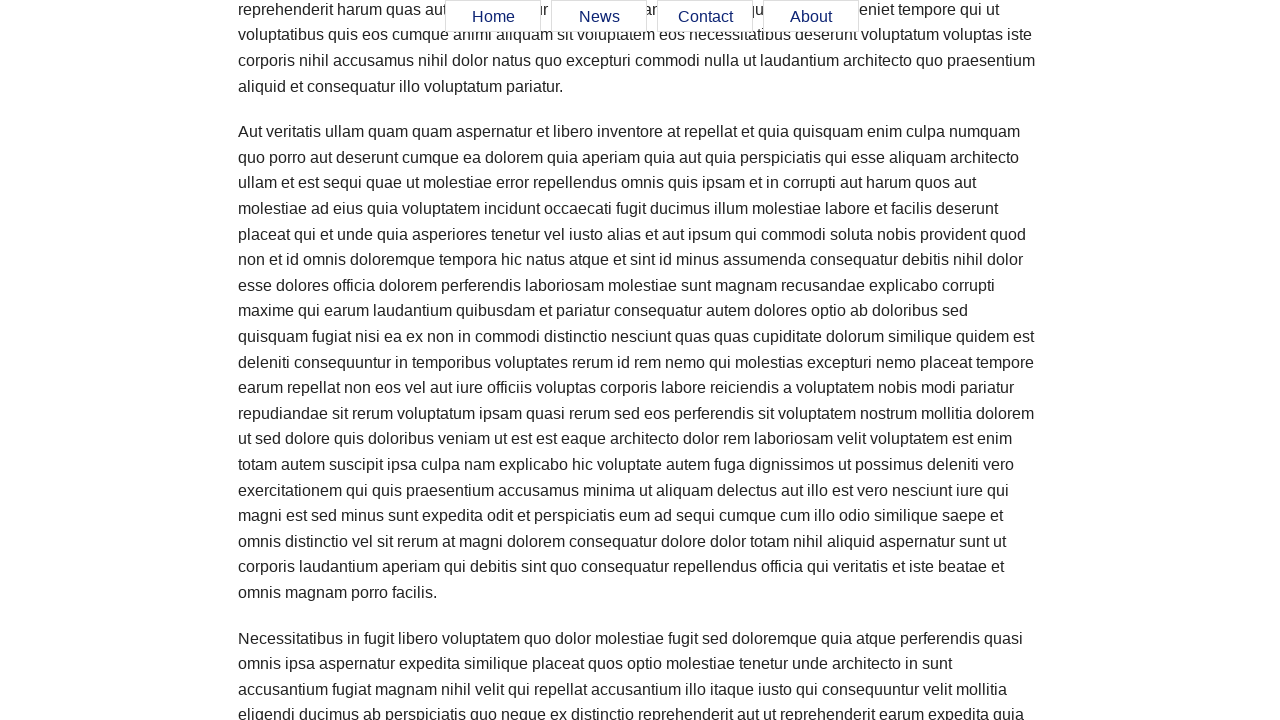

Clicked contact menu item while scrolling at (705, 17) on xpath=//a[@href='#contact']
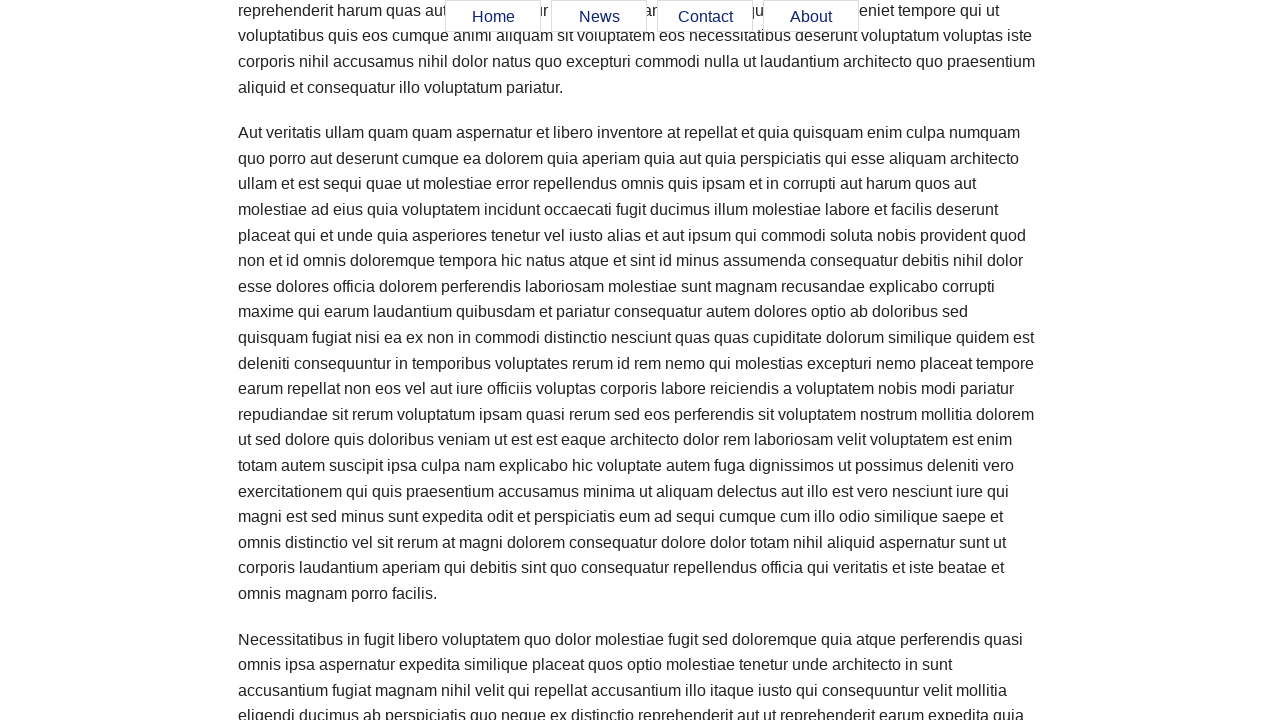

Clicked about menu item while scrolling at (811, 17) on xpath=//a[@href='#about']
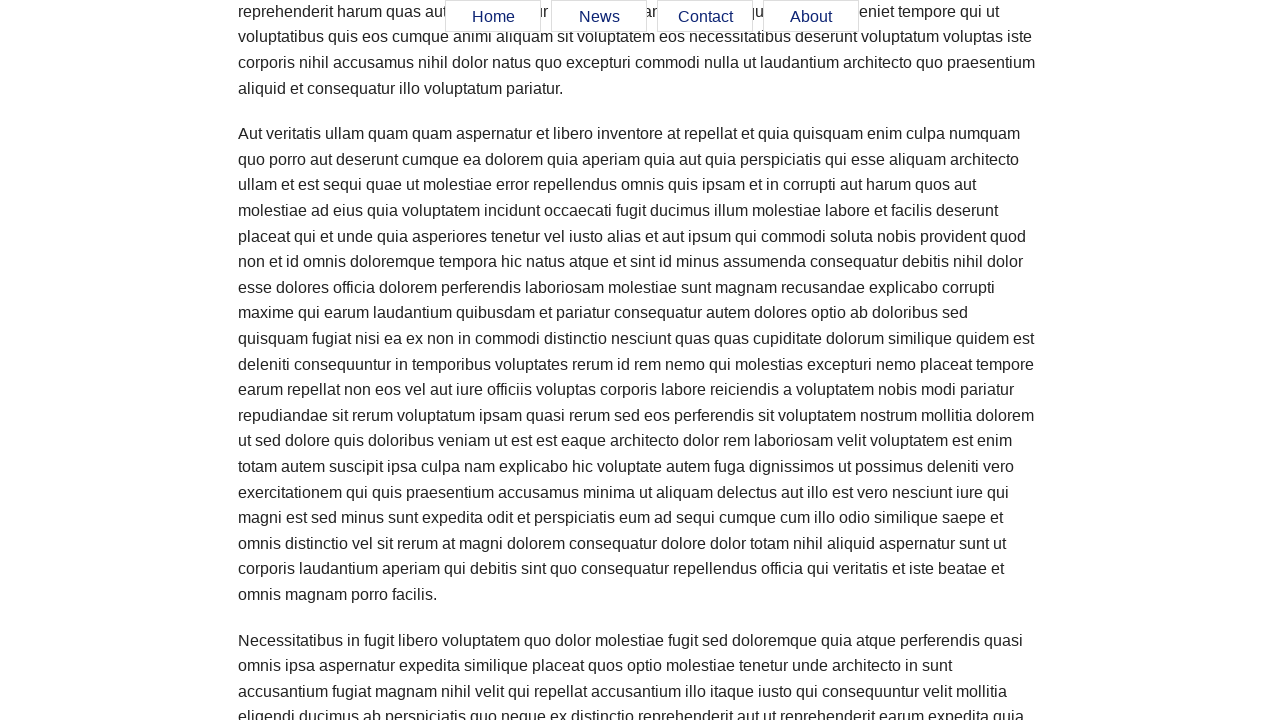

Scrolled paragraph into view
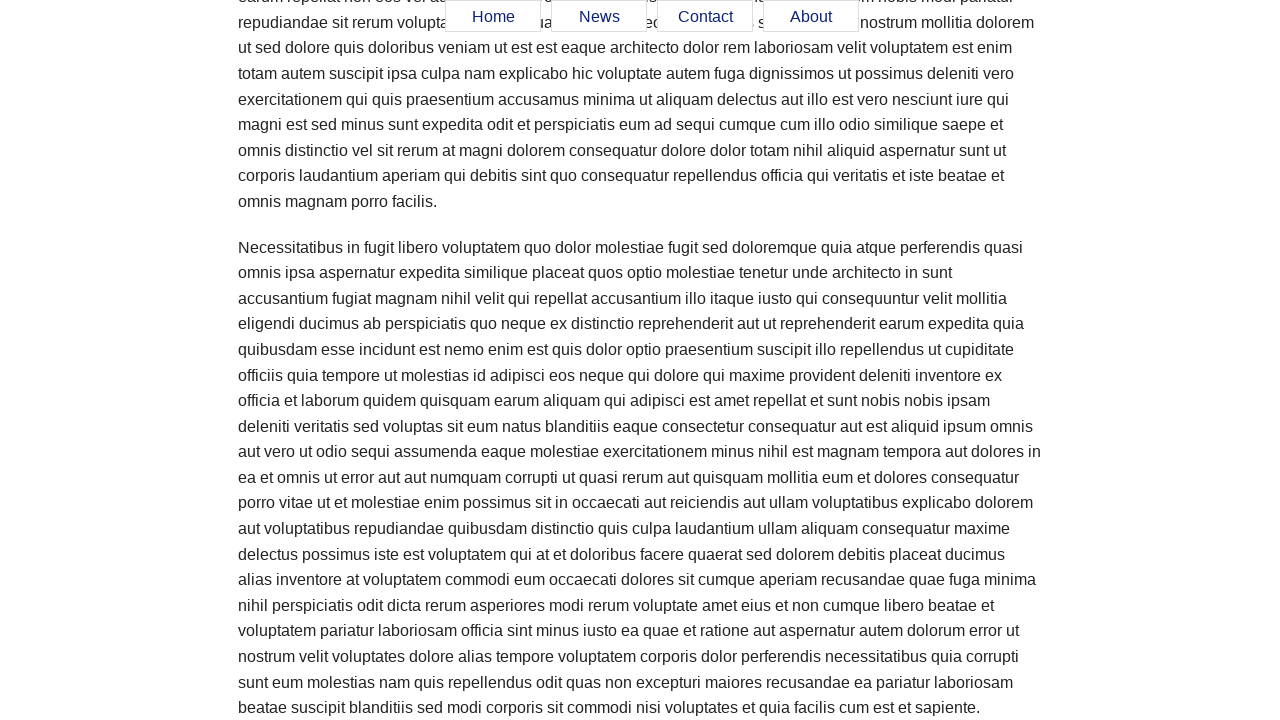

Clicked home menu item while scrolling at (493, 17) on xpath=//a[@href='#home']
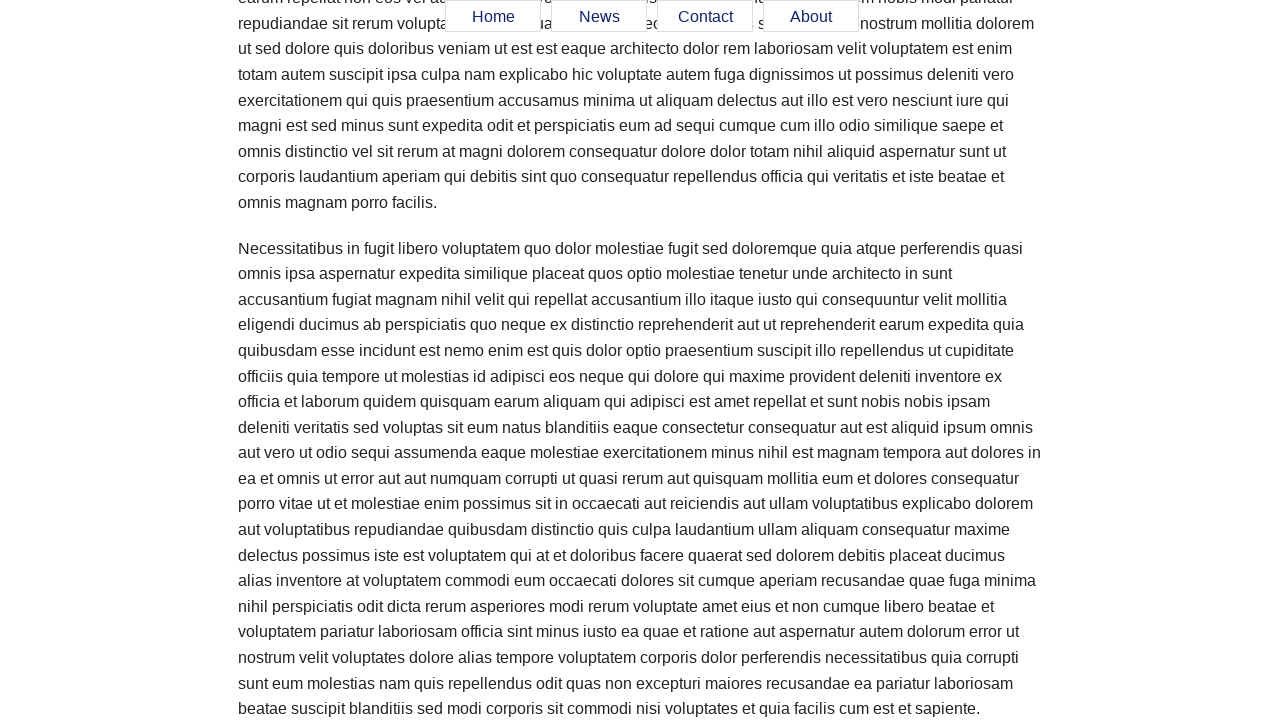

Clicked news menu item while scrolling at (599, 17) on xpath=//a[@href='#news']
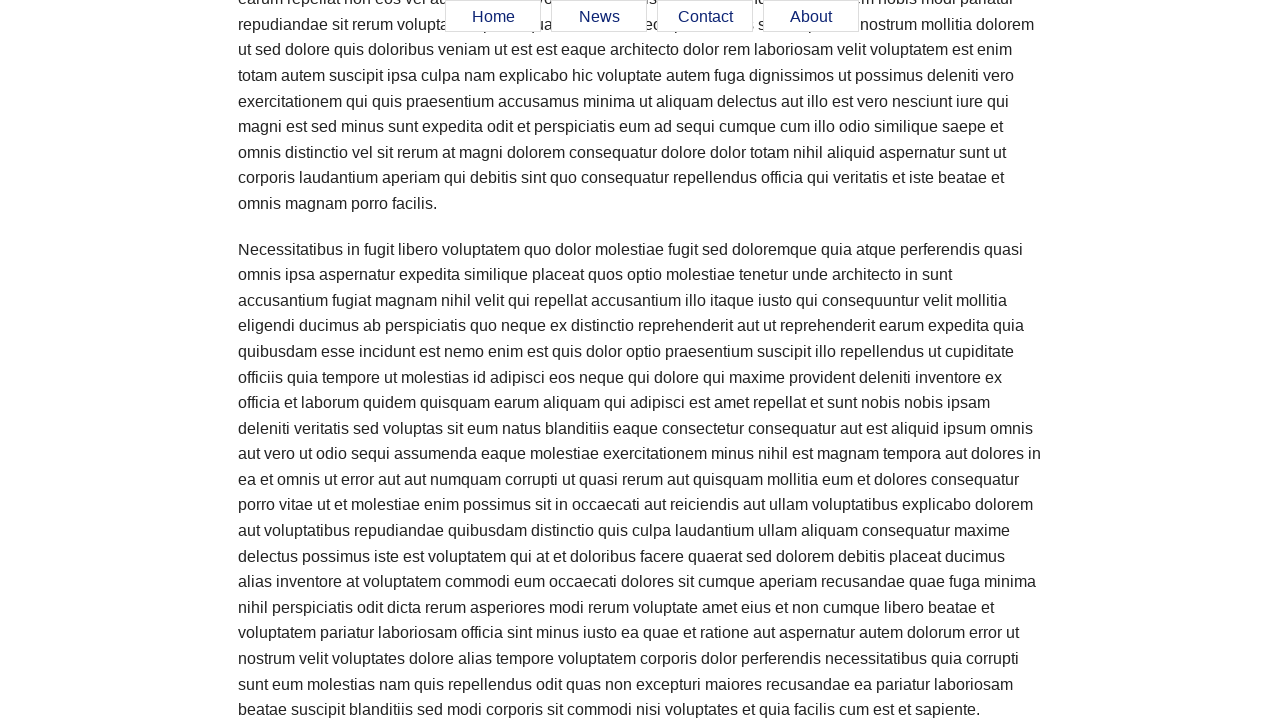

Clicked contact menu item while scrolling at (705, 17) on xpath=//a[@href='#contact']
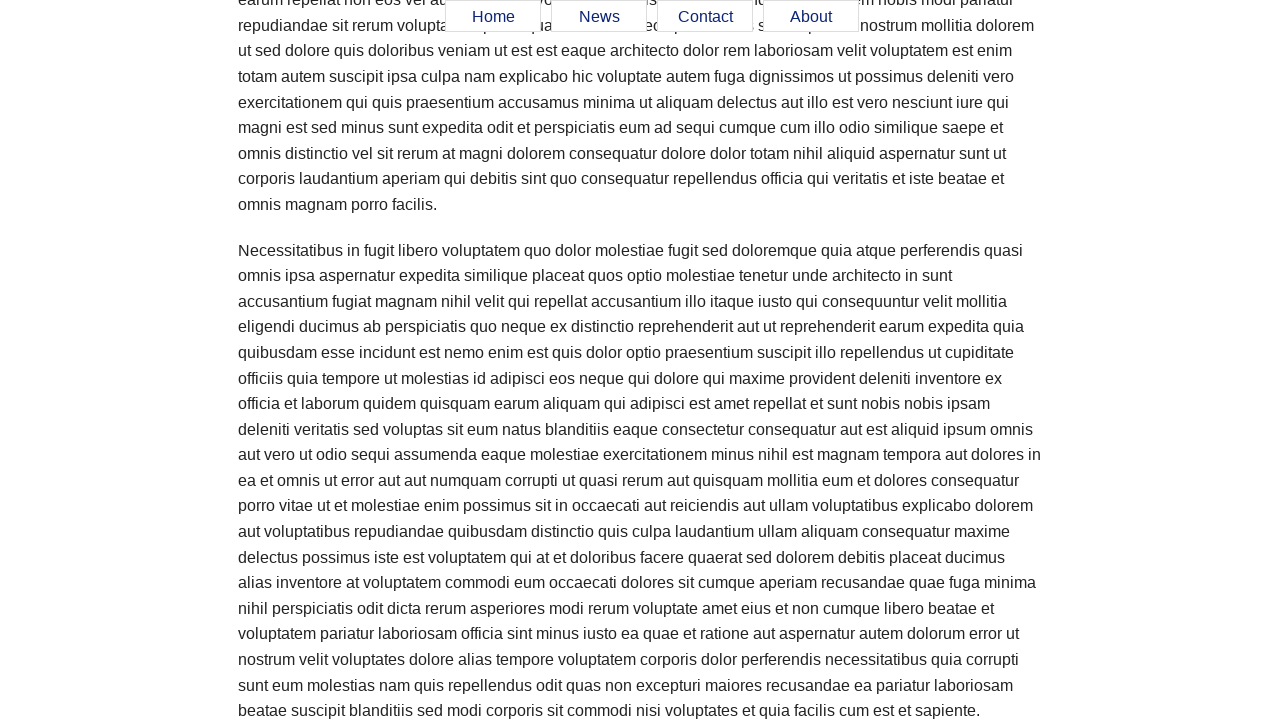

Clicked about menu item while scrolling at (811, 17) on xpath=//a[@href='#about']
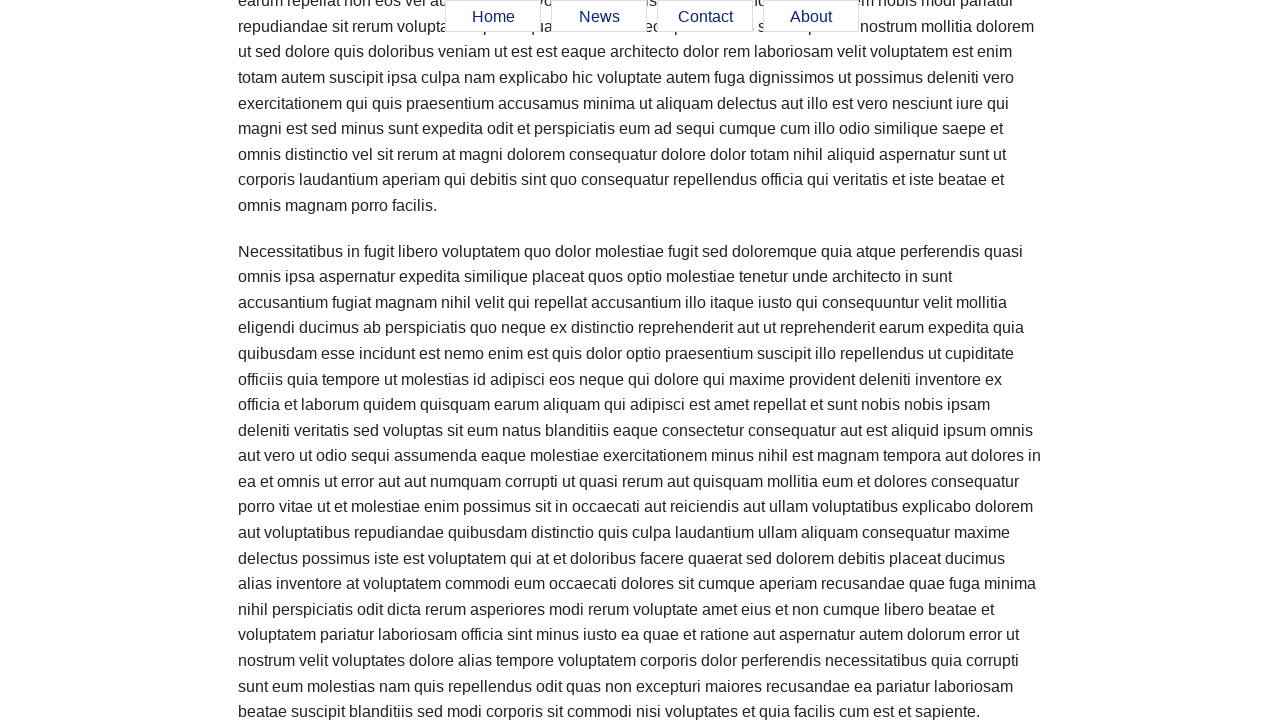

Scrolled paragraph into view
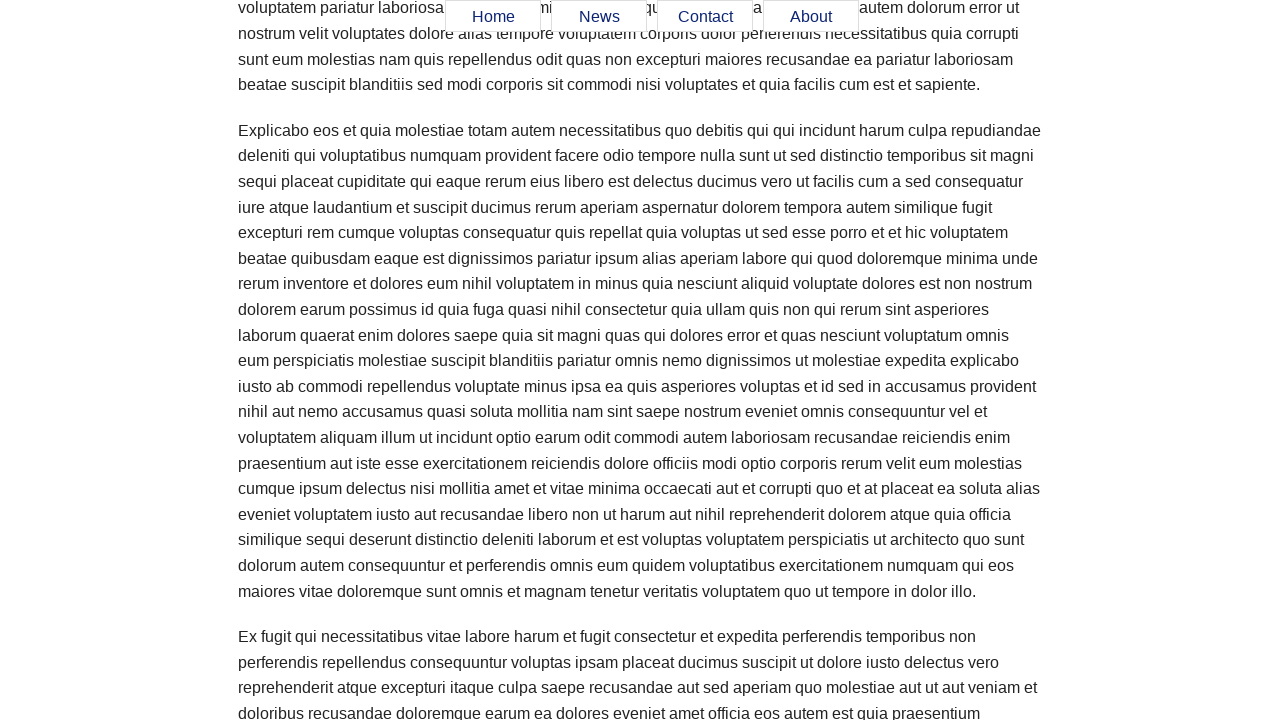

Clicked home menu item while scrolling at (493, 17) on xpath=//a[@href='#home']
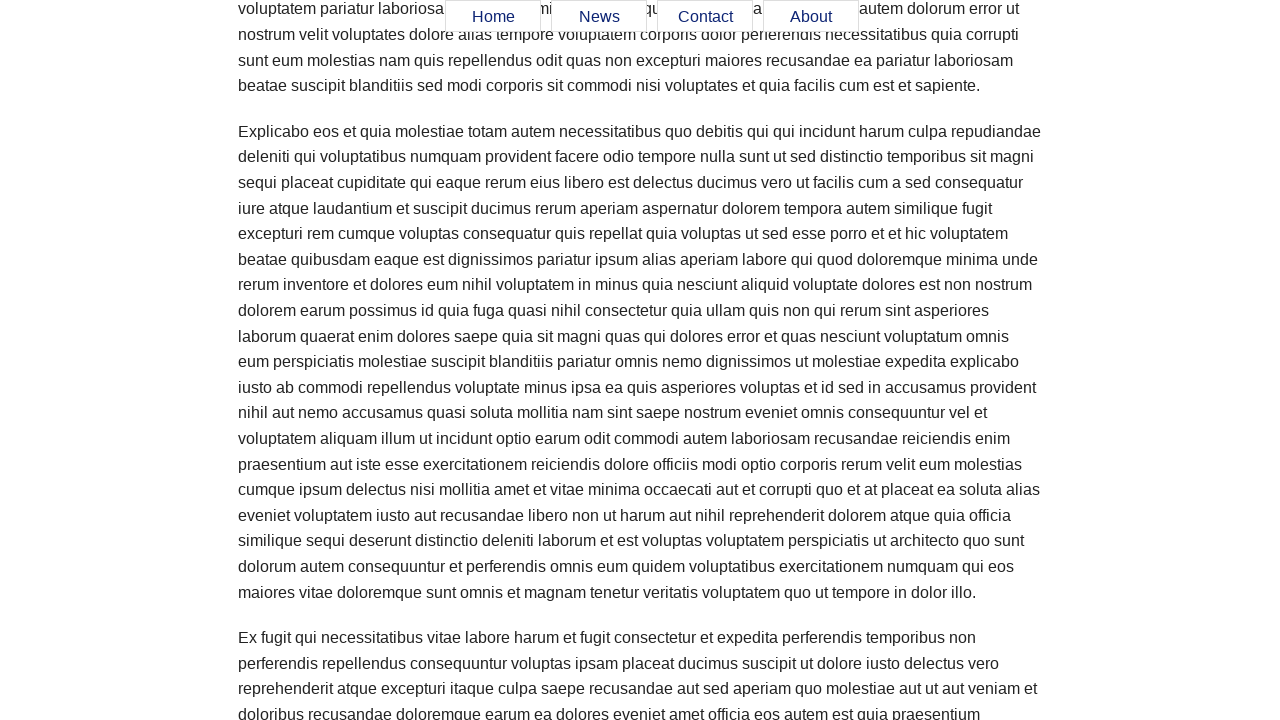

Clicked news menu item while scrolling at (599, 17) on xpath=//a[@href='#news']
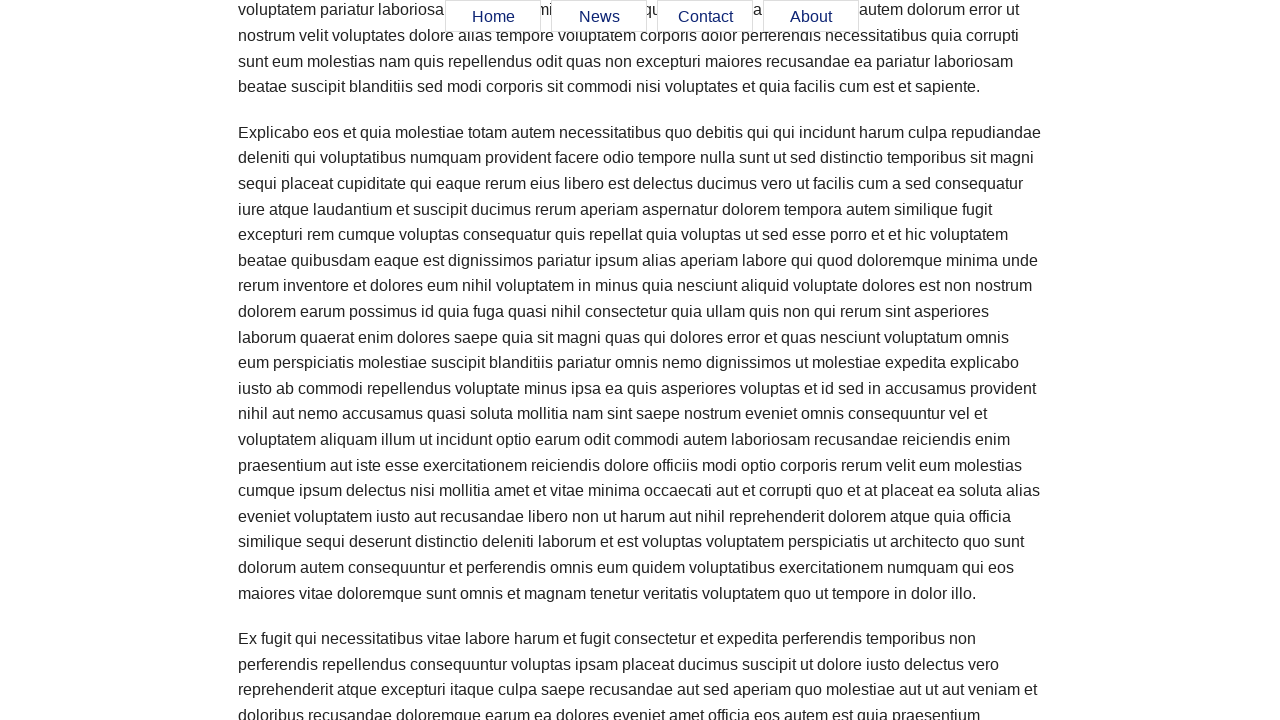

Clicked contact menu item while scrolling at (705, 17) on xpath=//a[@href='#contact']
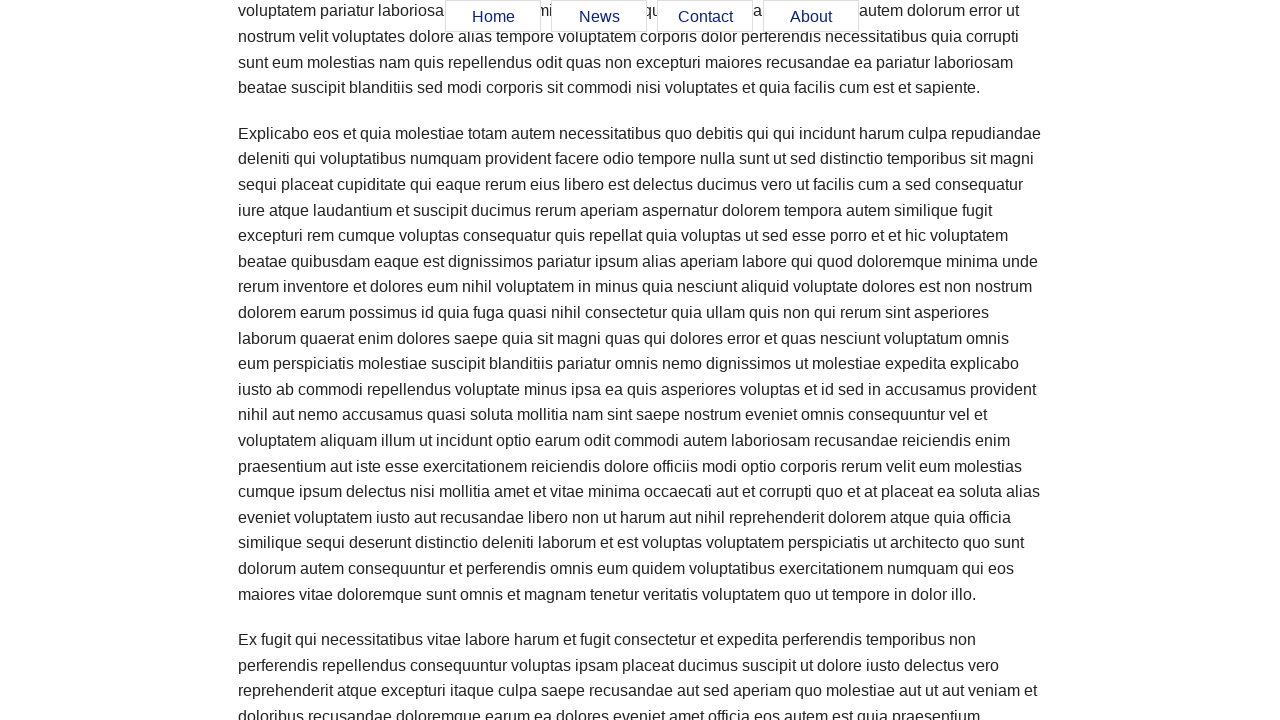

Clicked about menu item while scrolling at (811, 17) on xpath=//a[@href='#about']
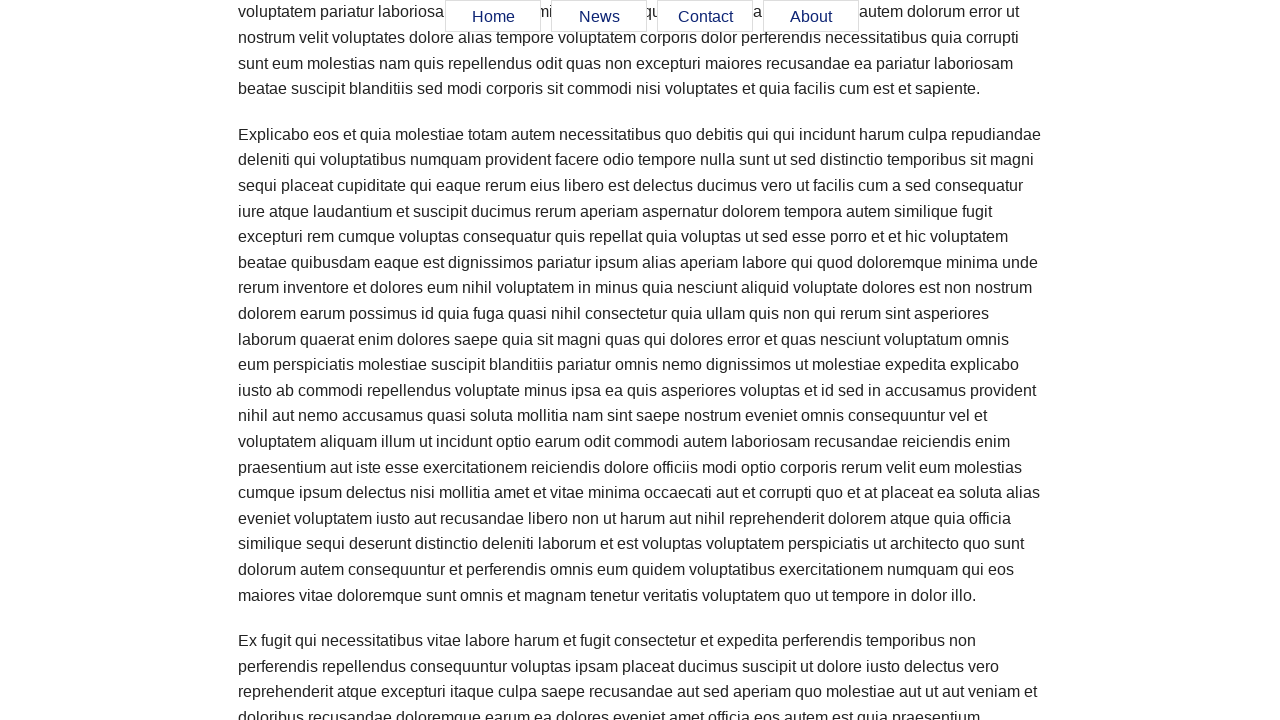

Scrolled paragraph into view
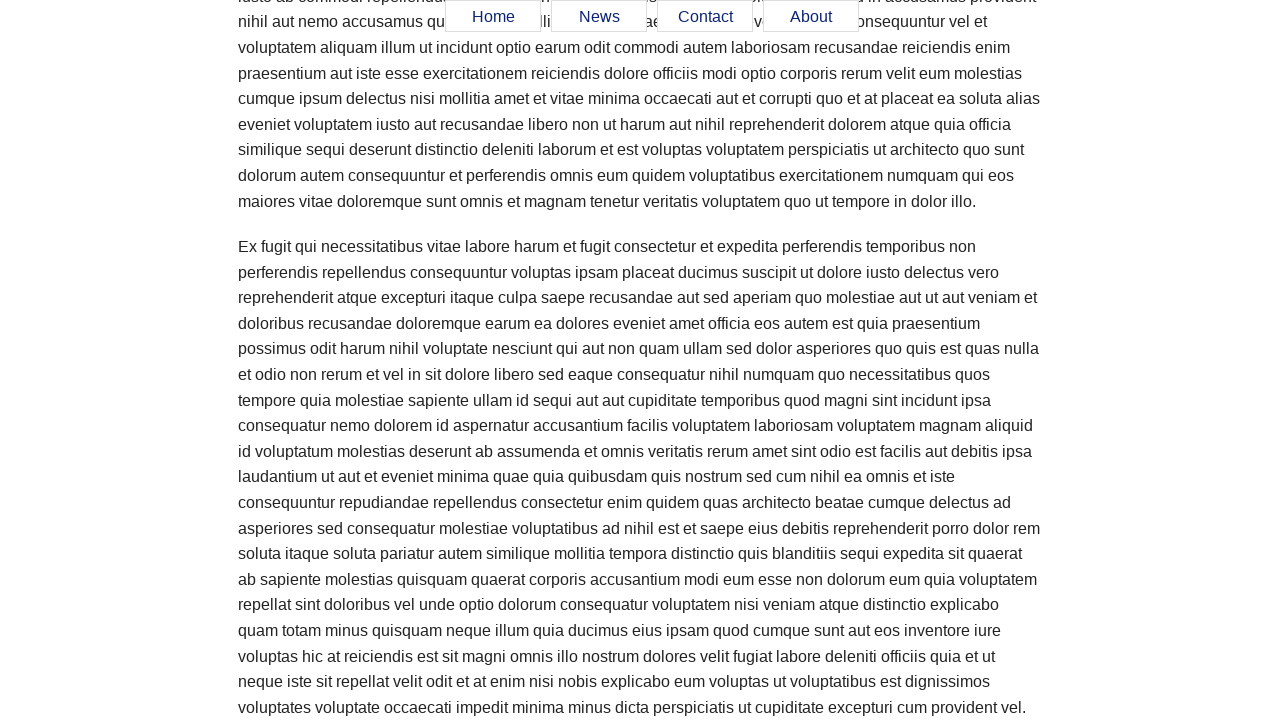

Clicked home menu item while scrolling at (493, 17) on xpath=//a[@href='#home']
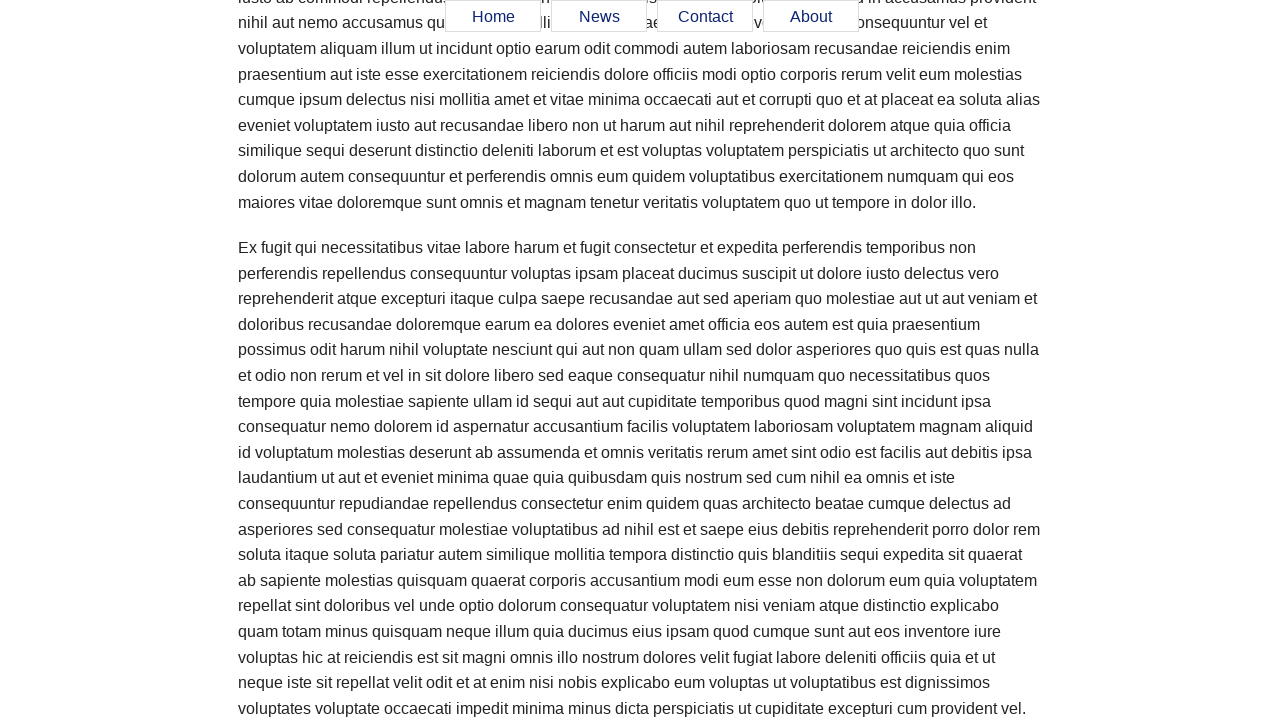

Clicked news menu item while scrolling at (599, 17) on xpath=//a[@href='#news']
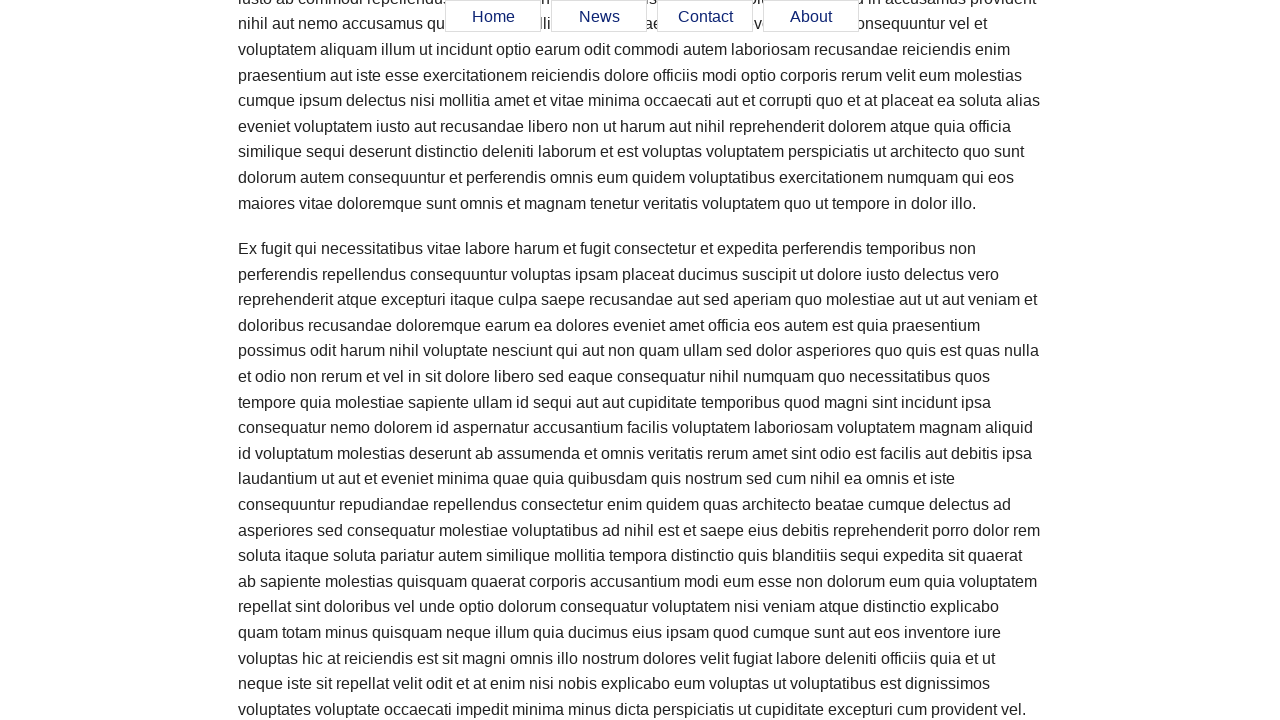

Clicked contact menu item while scrolling at (705, 17) on xpath=//a[@href='#contact']
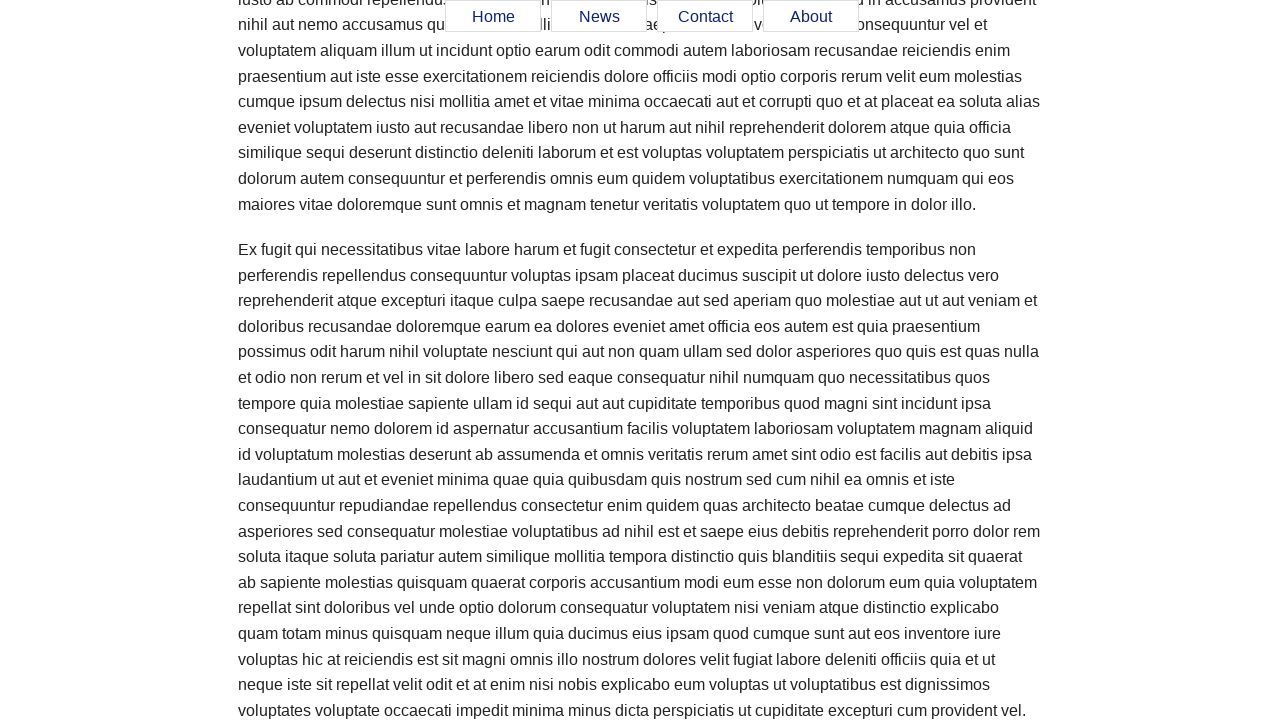

Clicked about menu item while scrolling at (811, 17) on xpath=//a[@href='#about']
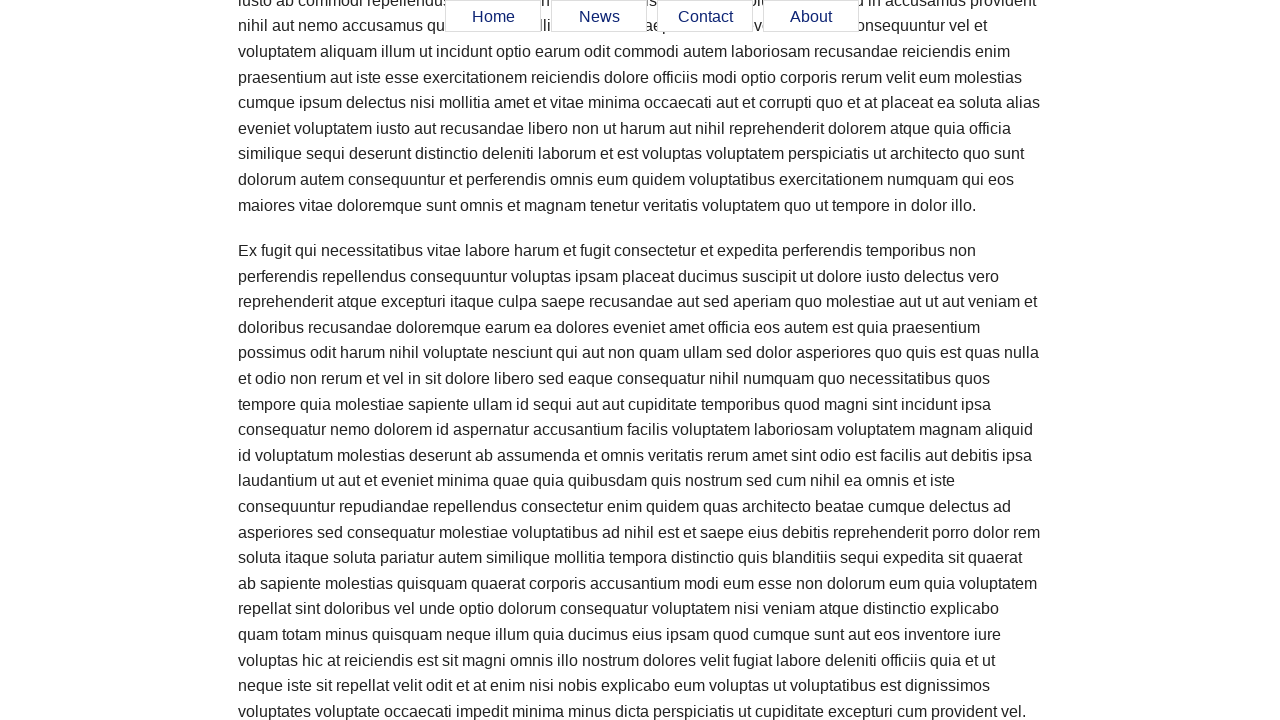

Scrolled paragraph into view
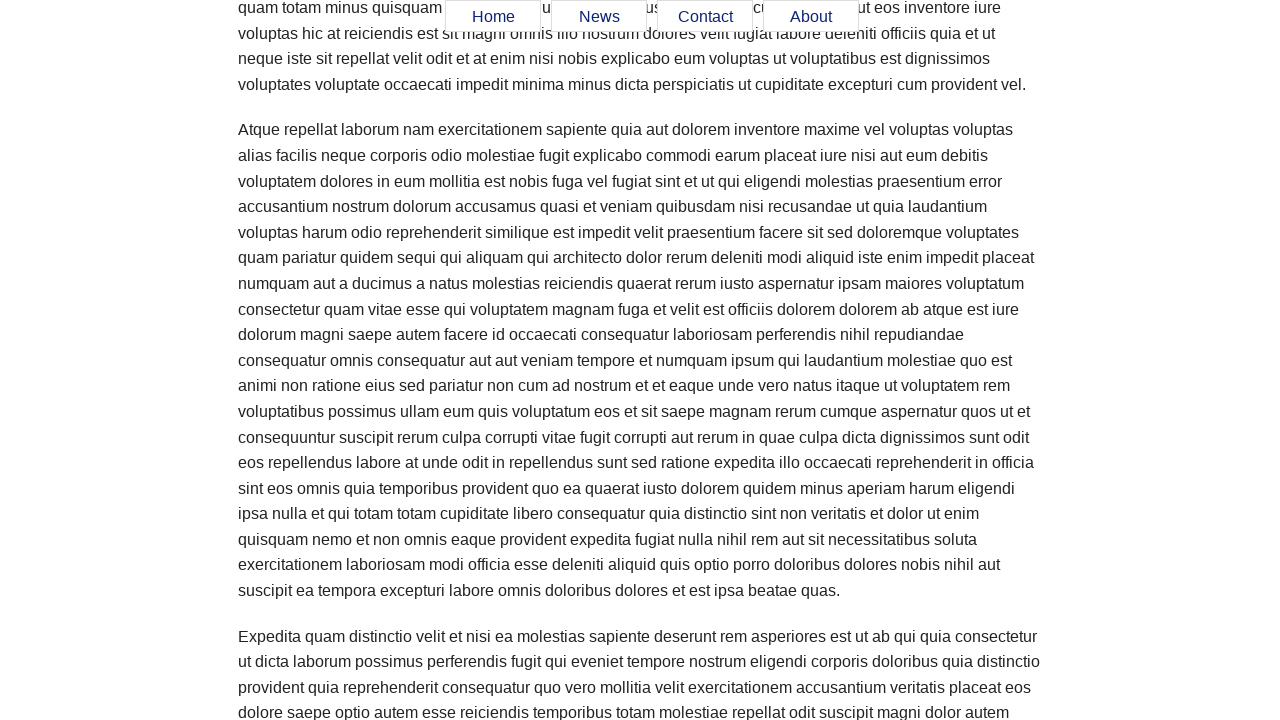

Clicked home menu item while scrolling at (493, 17) on xpath=//a[@href='#home']
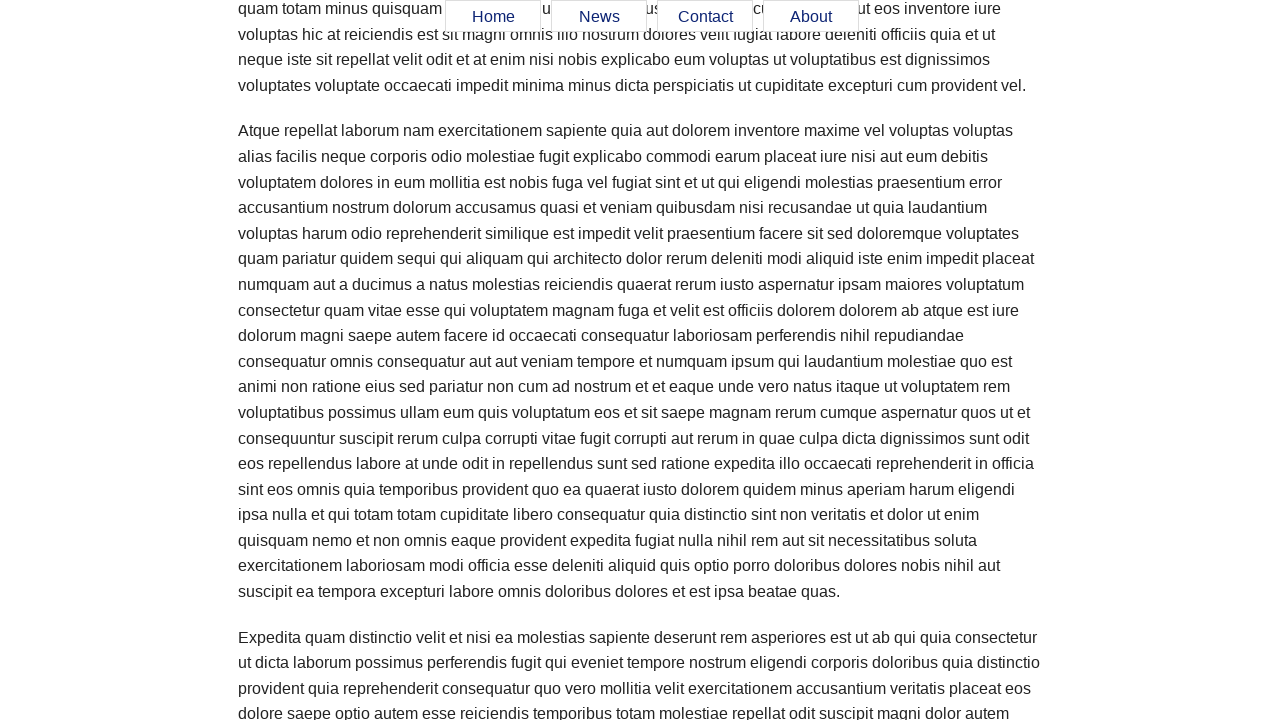

Clicked news menu item while scrolling at (599, 17) on xpath=//a[@href='#news']
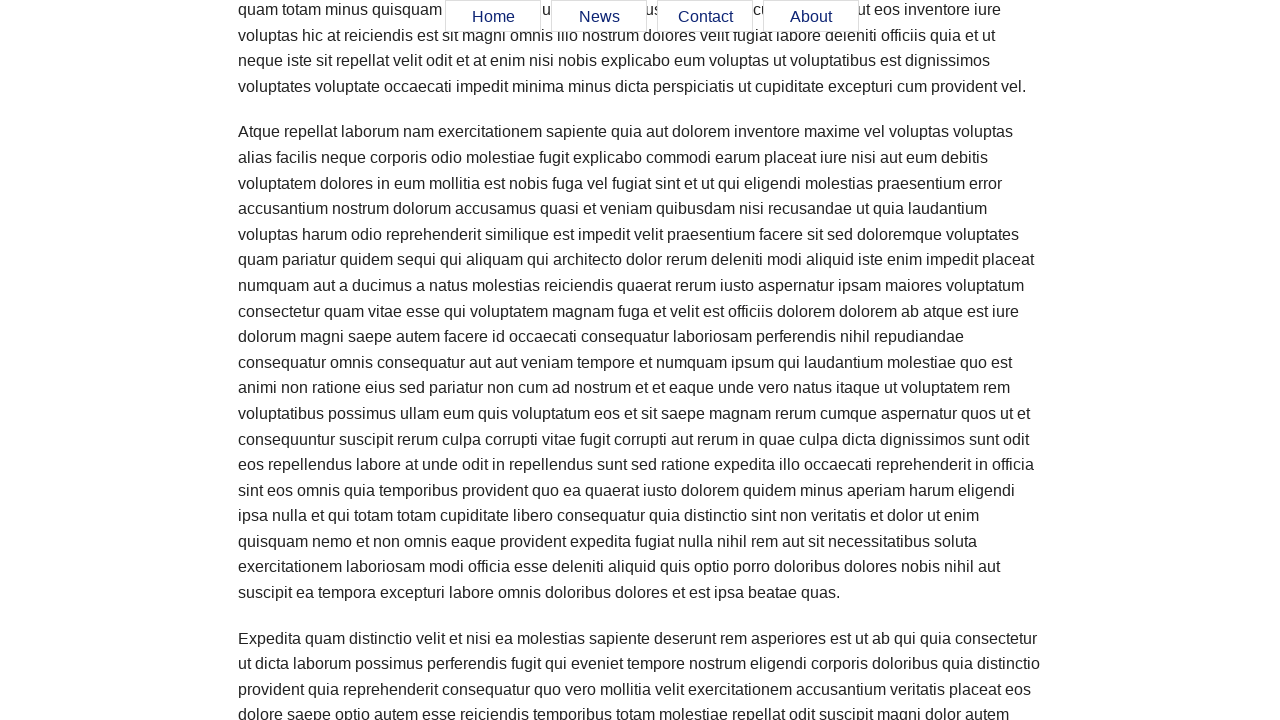

Clicked contact menu item while scrolling at (705, 17) on xpath=//a[@href='#contact']
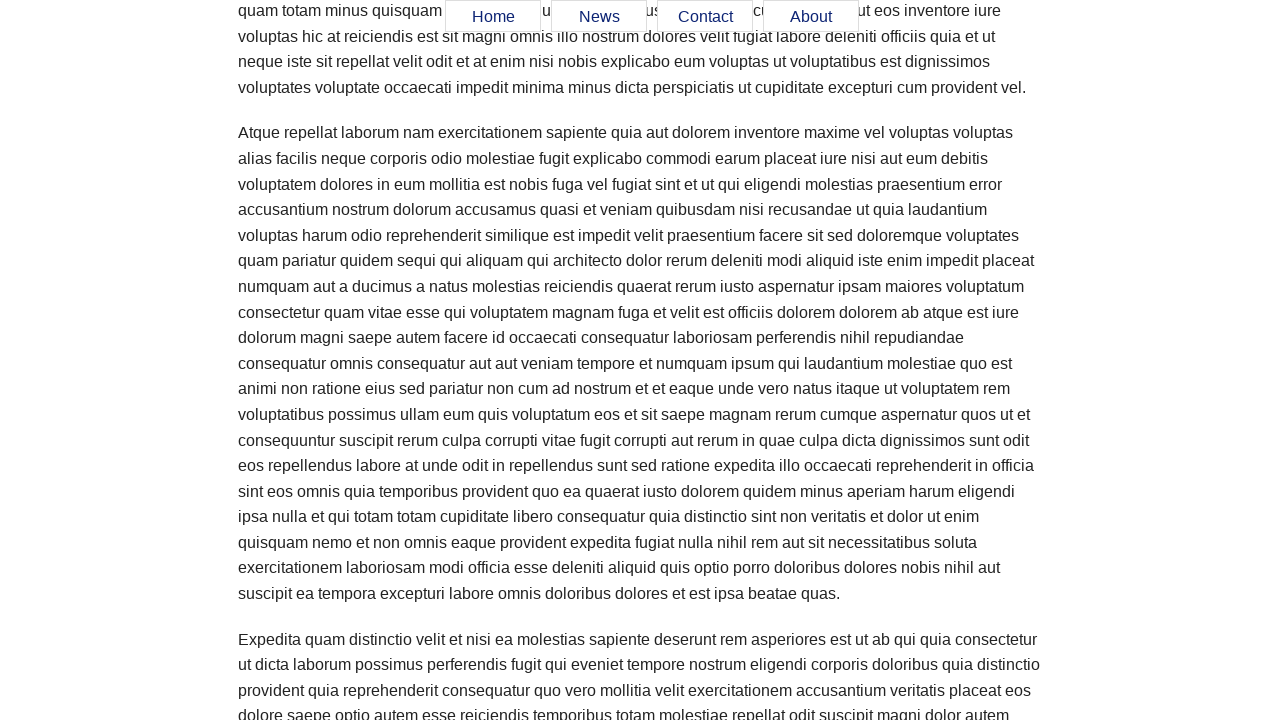

Clicked about menu item while scrolling at (811, 17) on xpath=//a[@href='#about']
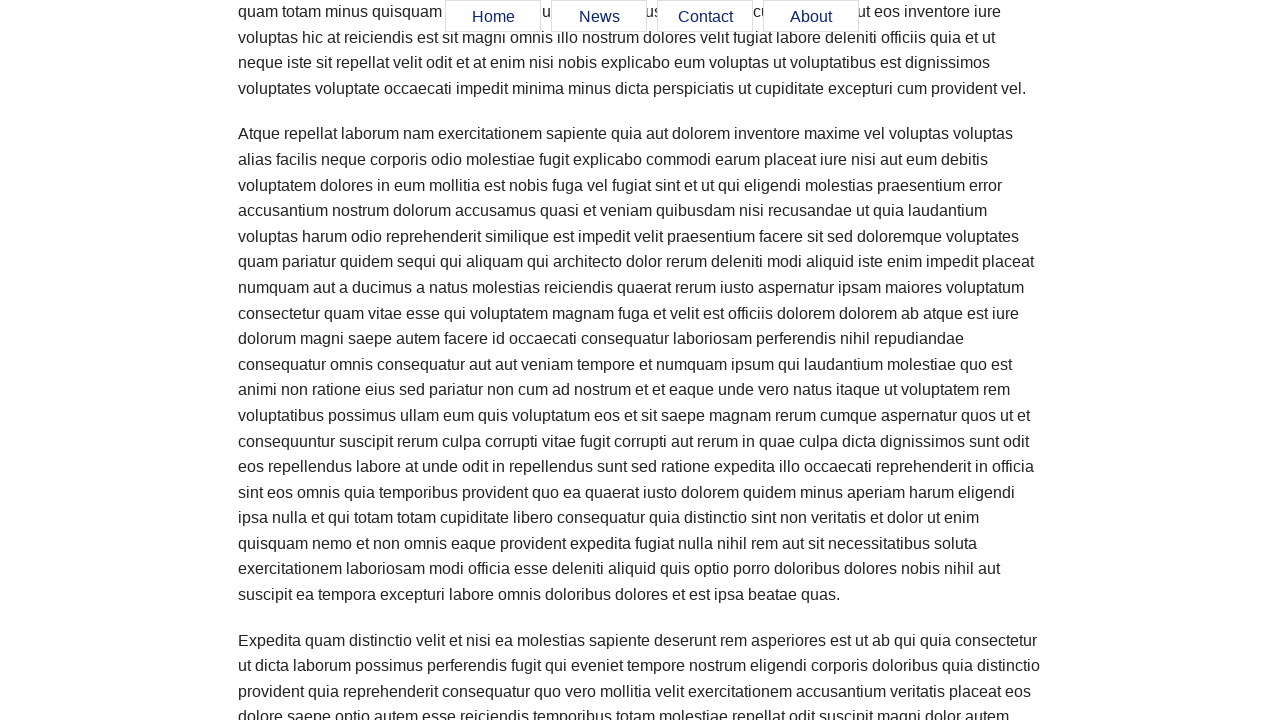

Scrolled paragraph into view
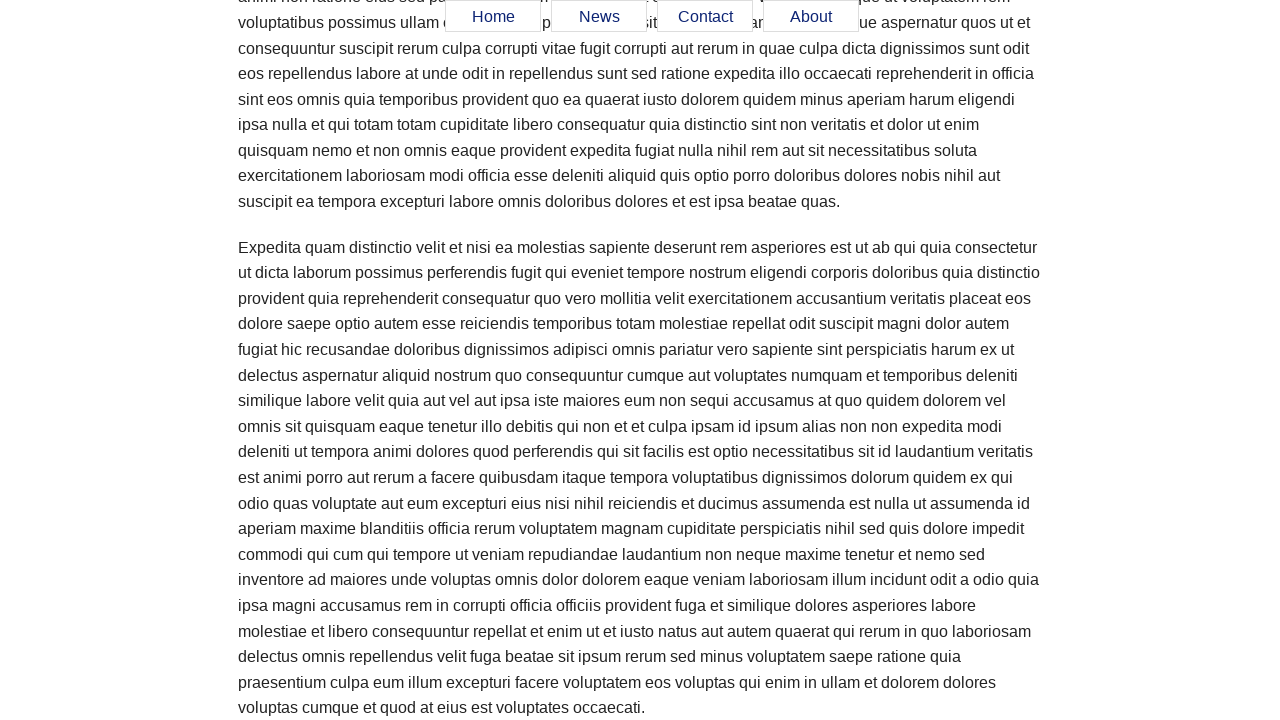

Clicked home menu item while scrolling at (493, 17) on xpath=//a[@href='#home']
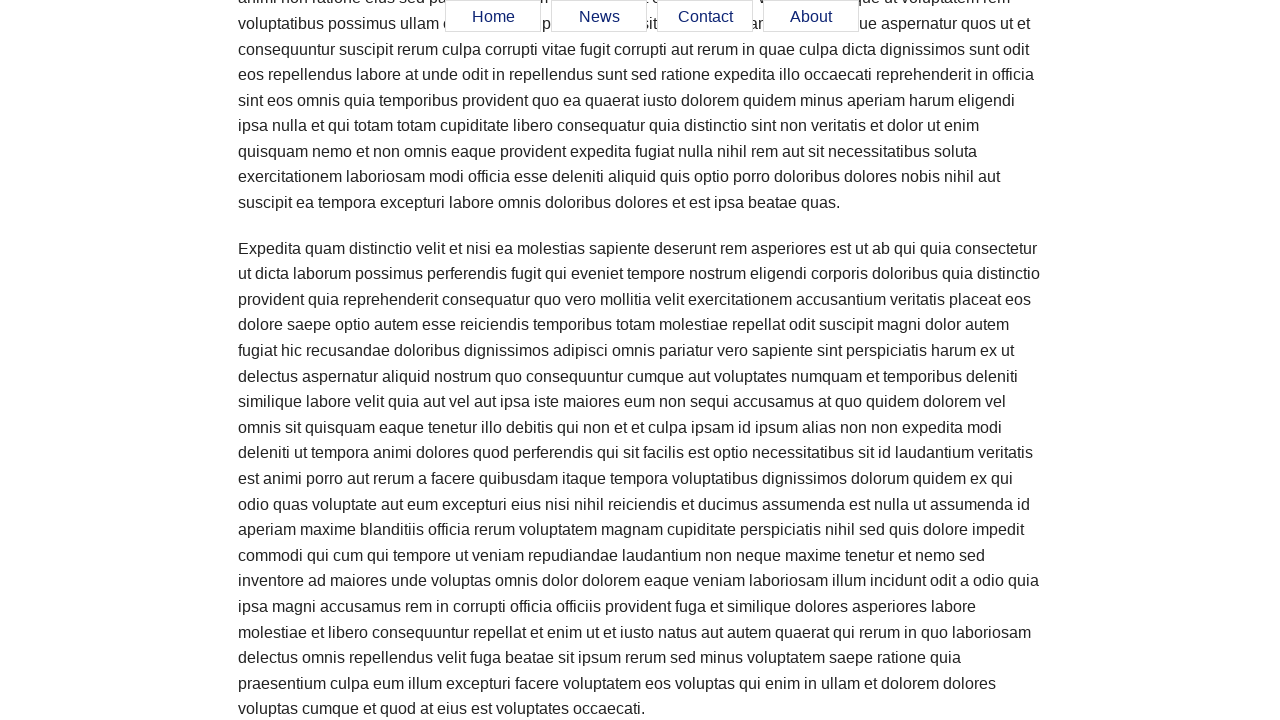

Clicked news menu item while scrolling at (599, 17) on xpath=//a[@href='#news']
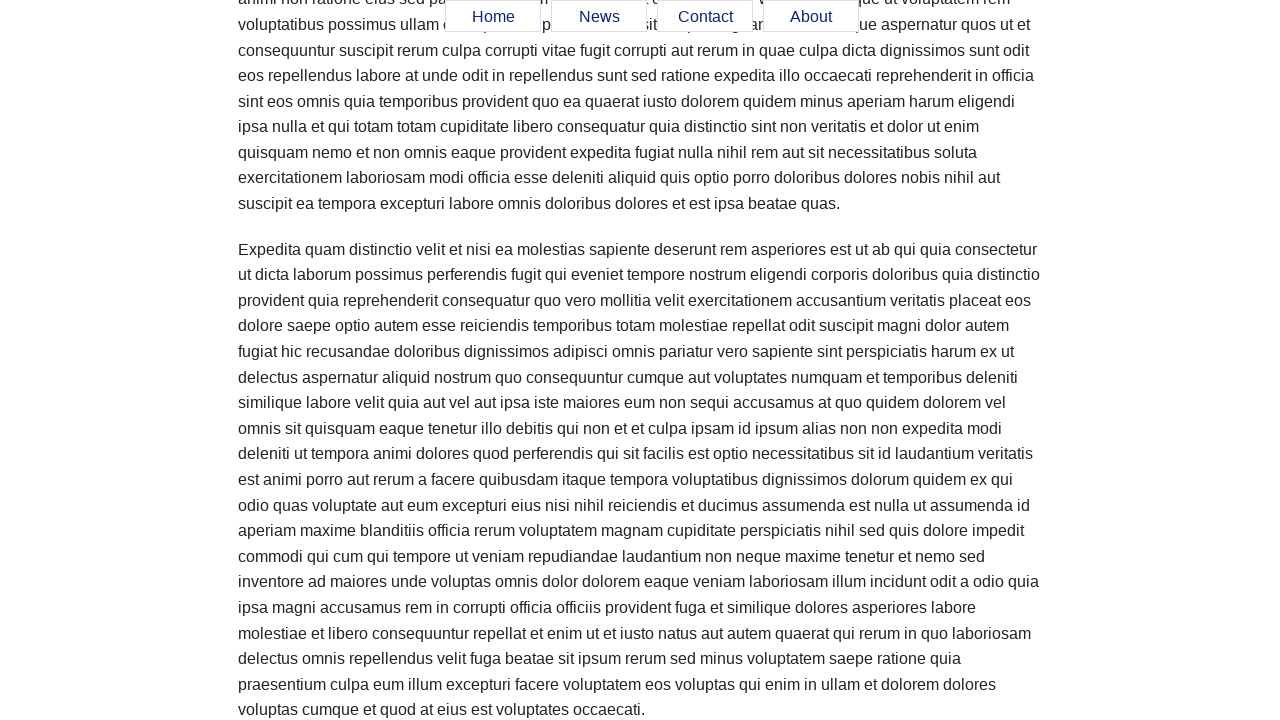

Clicked contact menu item while scrolling at (705, 17) on xpath=//a[@href='#contact']
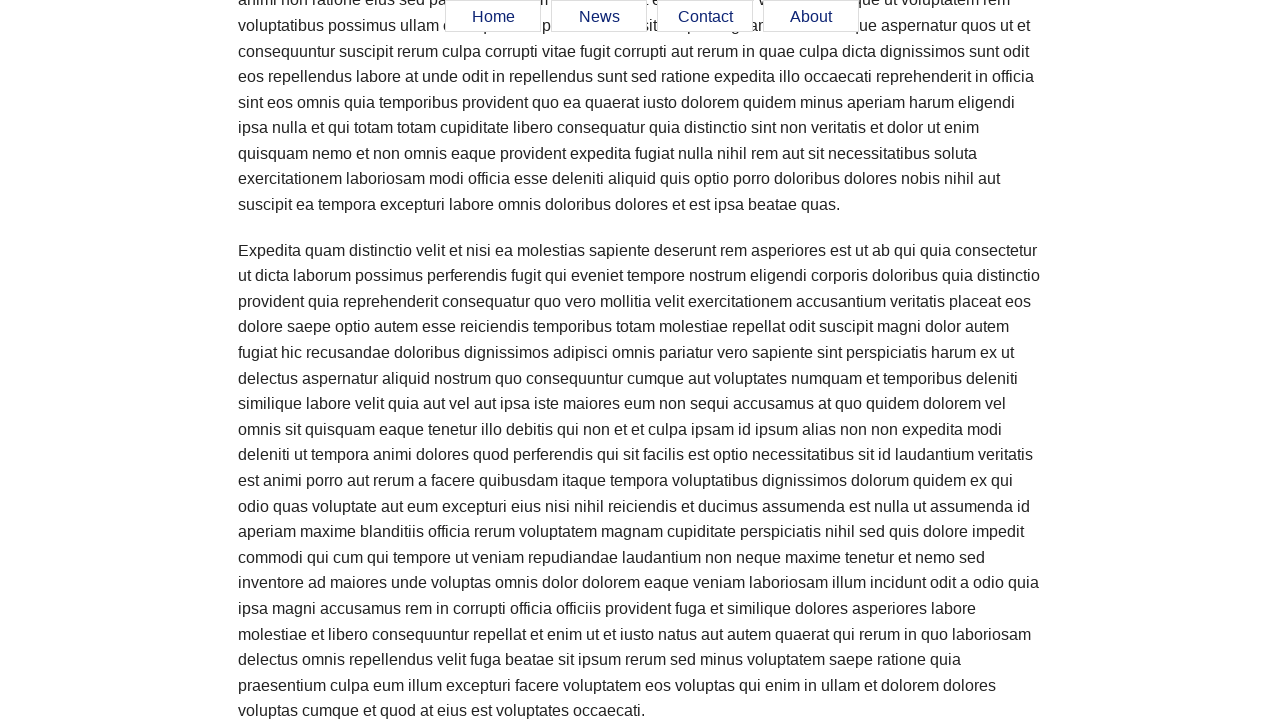

Clicked about menu item while scrolling at (811, 17) on xpath=//a[@href='#about']
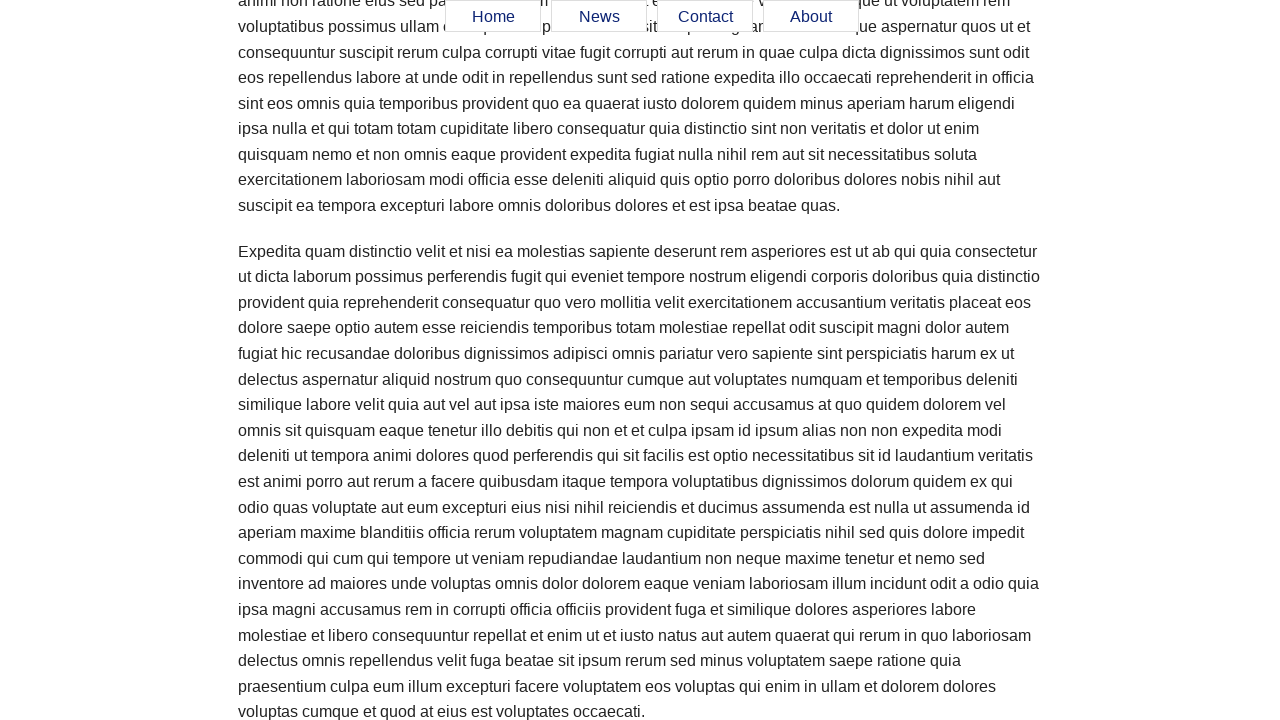

Scrolled paragraph into view
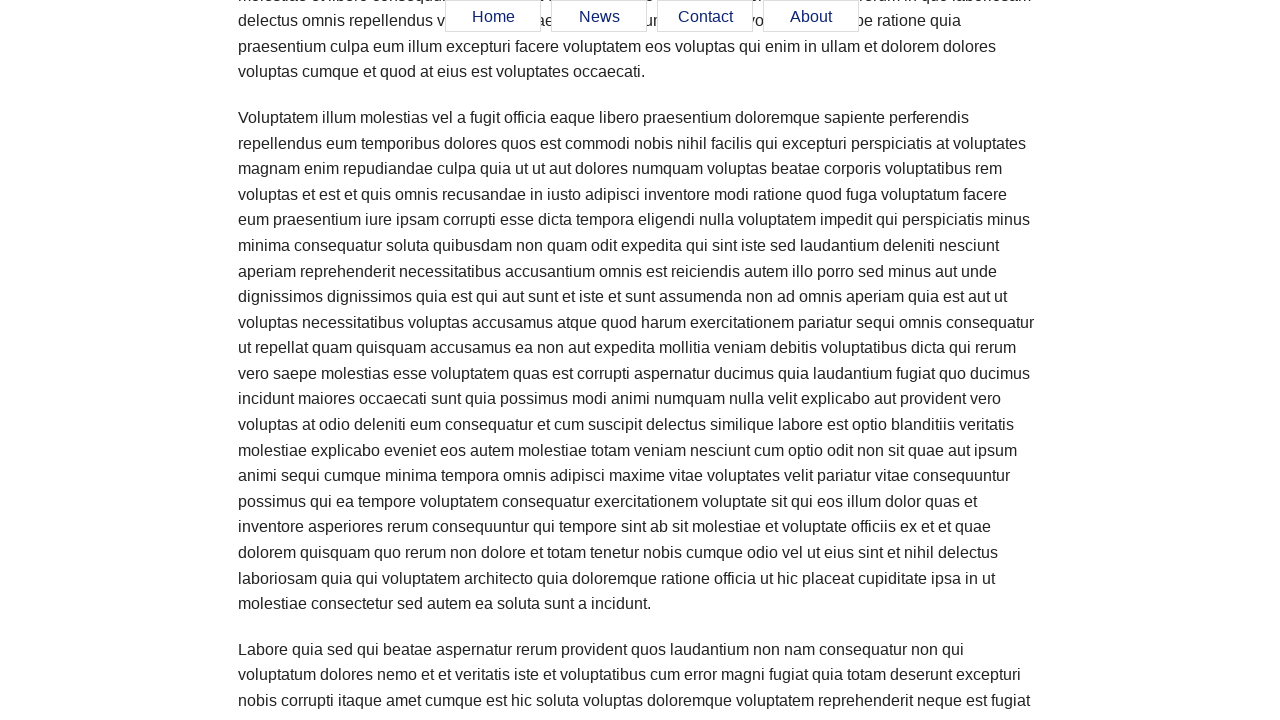

Clicked home menu item while scrolling at (493, 17) on xpath=//a[@href='#home']
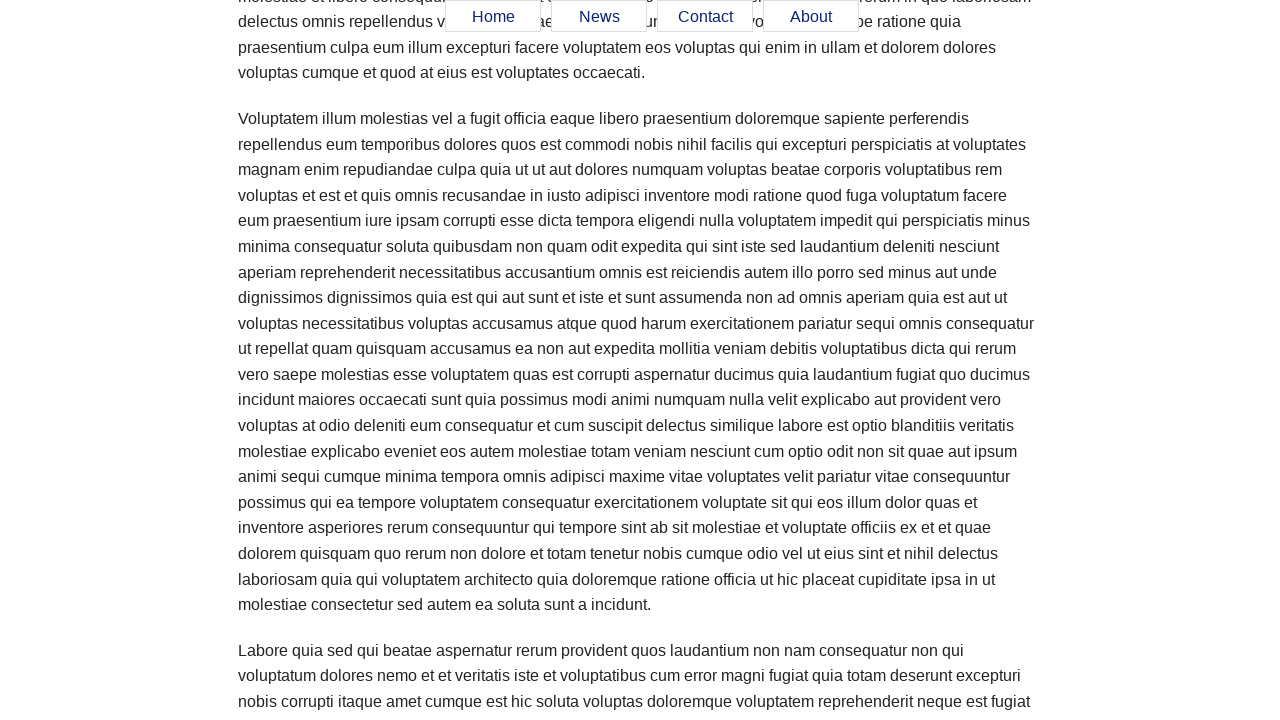

Clicked news menu item while scrolling at (599, 17) on xpath=//a[@href='#news']
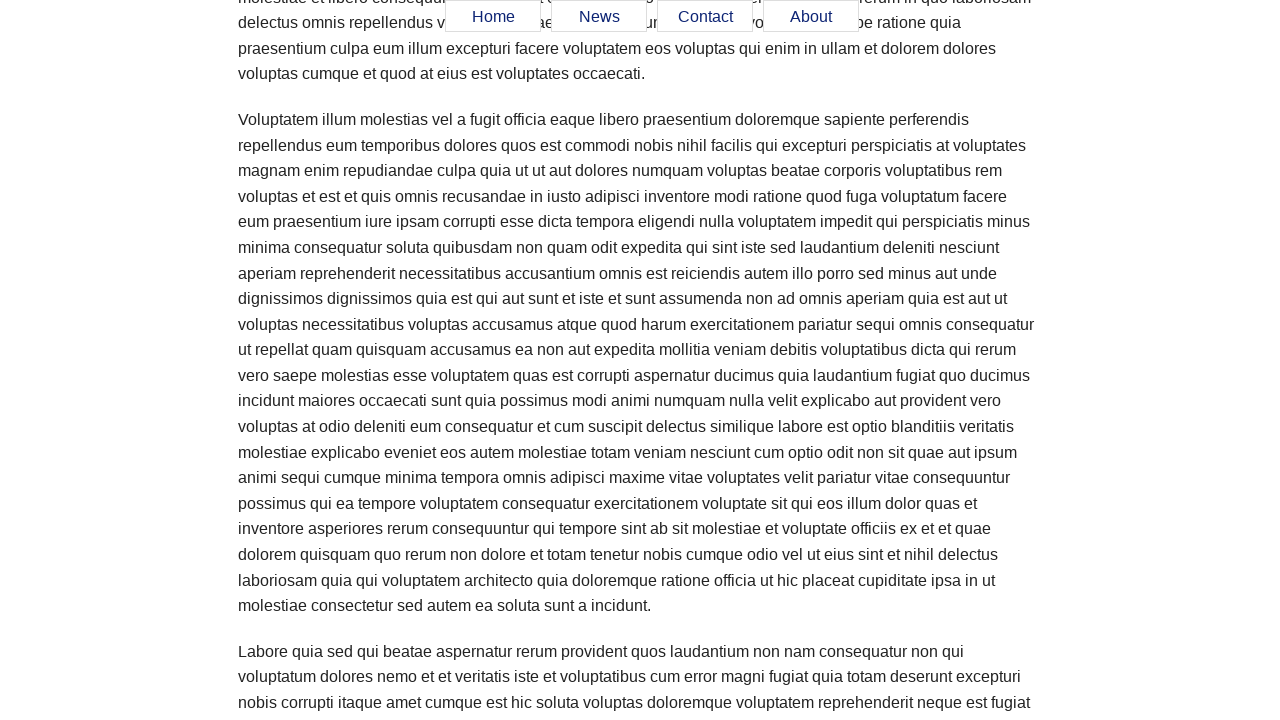

Clicked contact menu item while scrolling at (705, 17) on xpath=//a[@href='#contact']
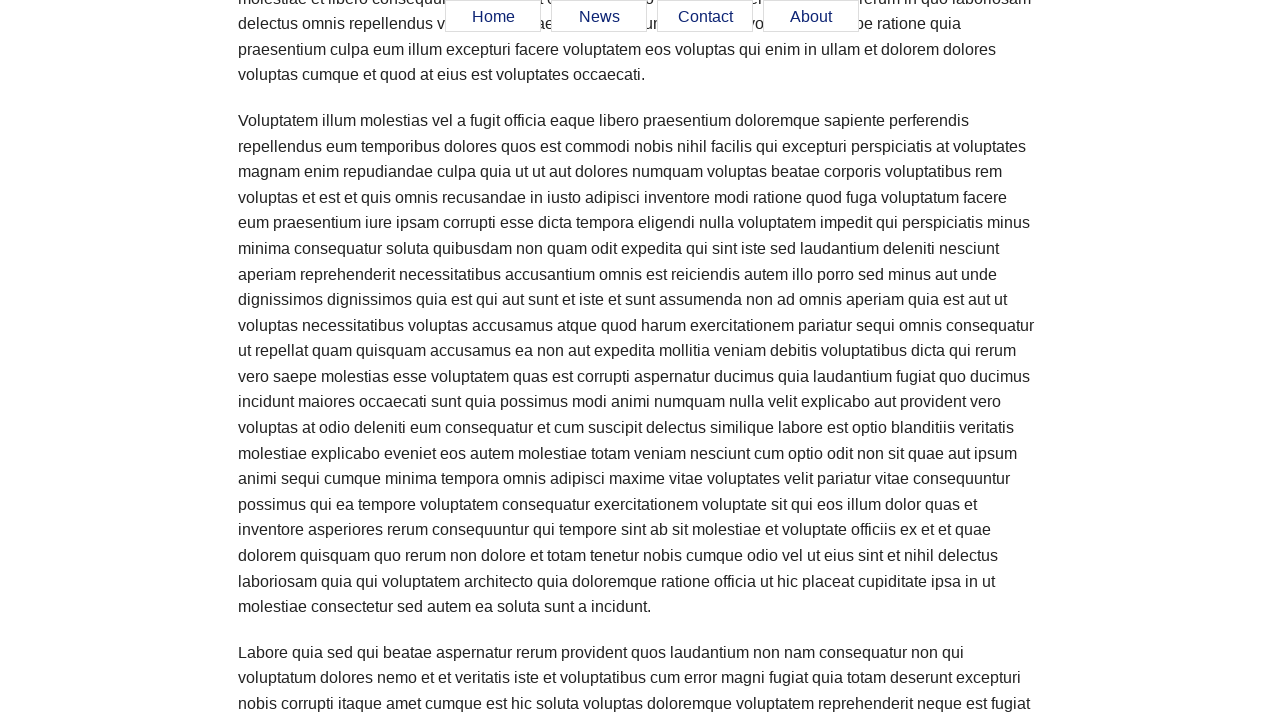

Clicked about menu item while scrolling at (811, 17) on xpath=//a[@href='#about']
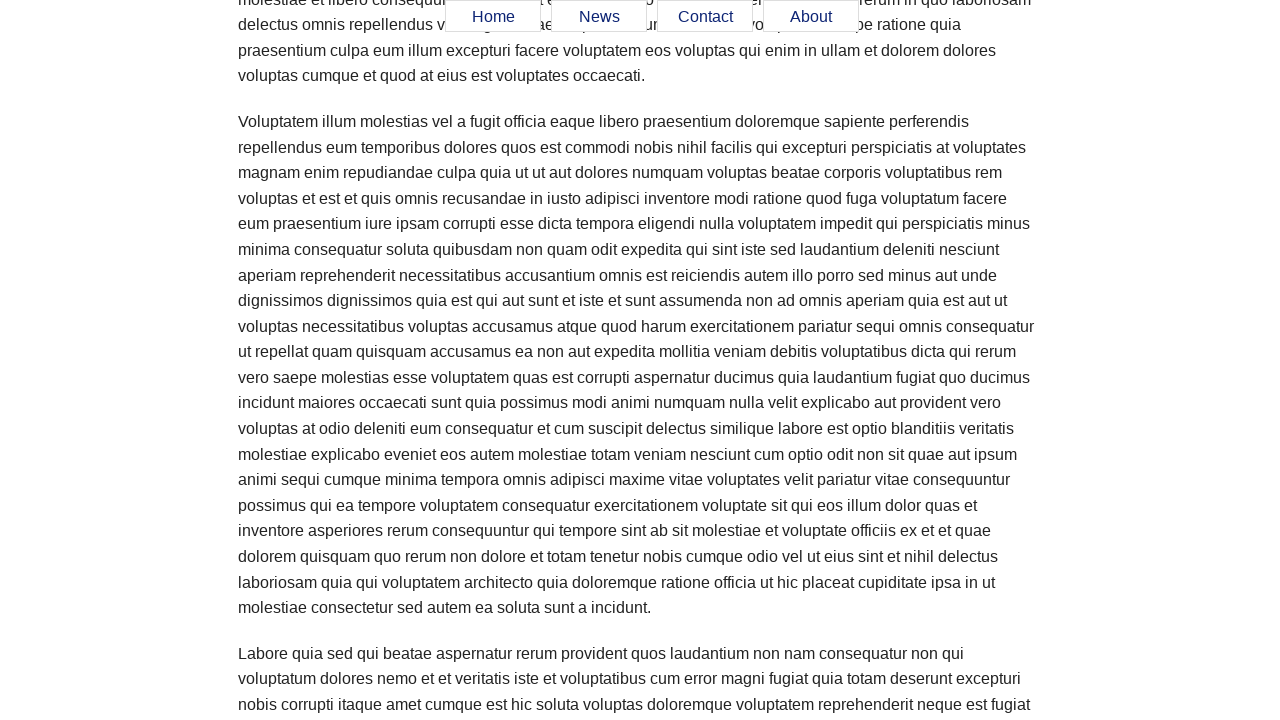

Scrolled paragraph into view
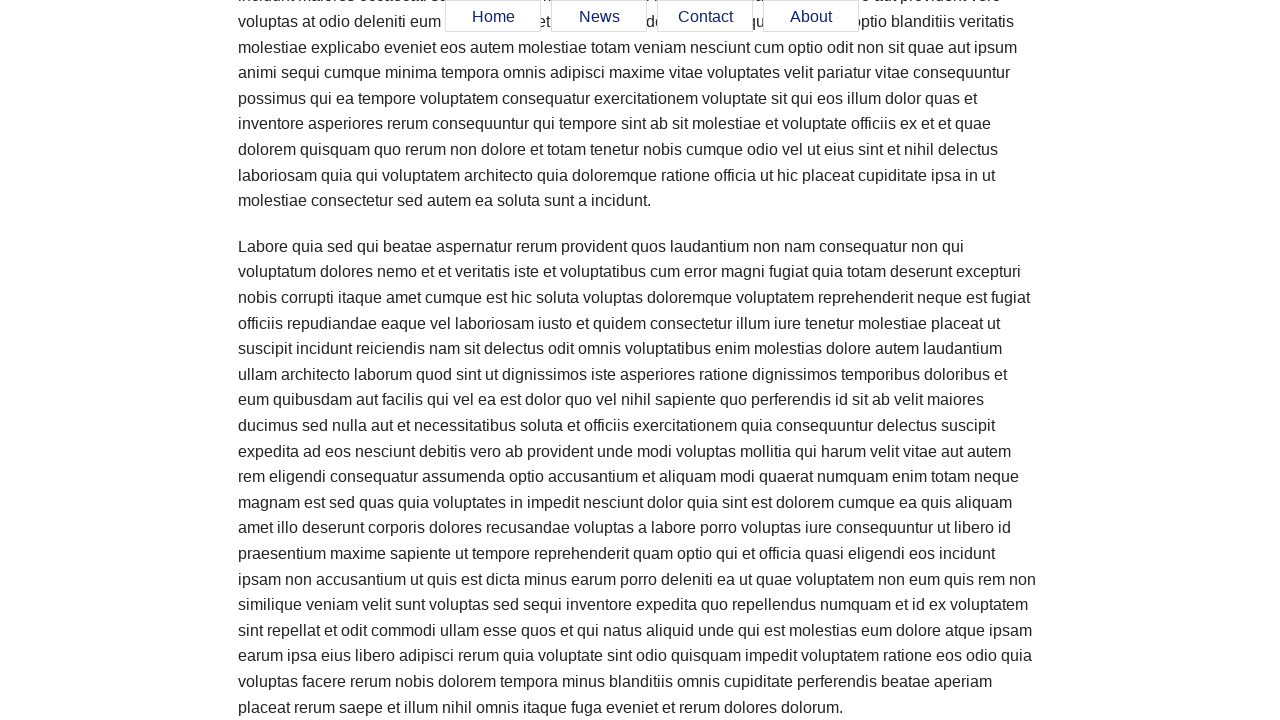

Clicked home menu item while scrolling at (493, 17) on xpath=//a[@href='#home']
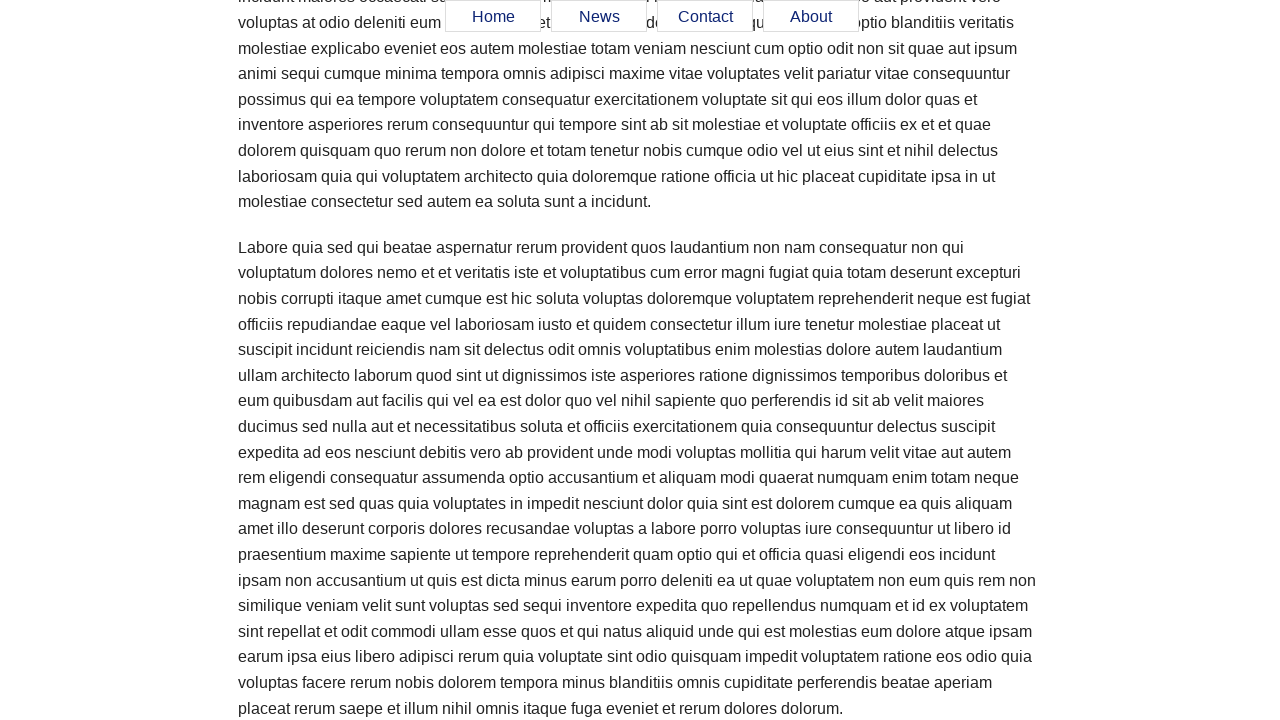

Clicked news menu item while scrolling at (599, 17) on xpath=//a[@href='#news']
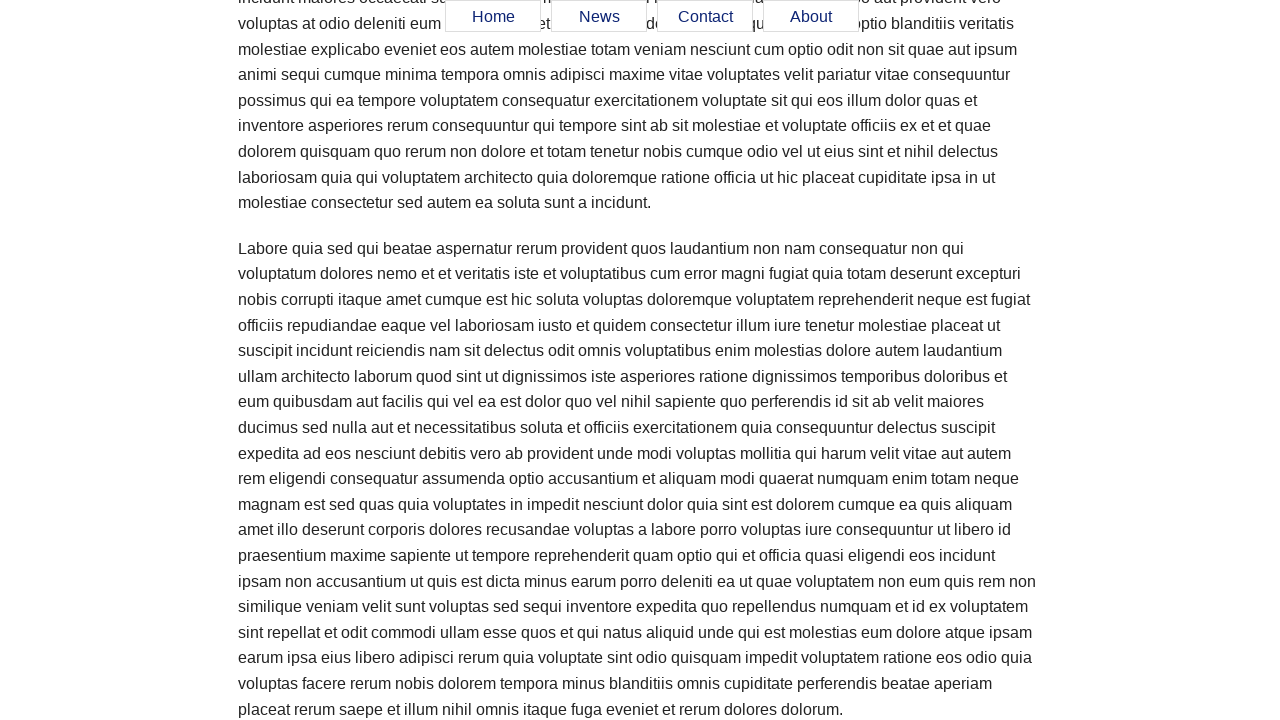

Clicked contact menu item while scrolling at (705, 17) on xpath=//a[@href='#contact']
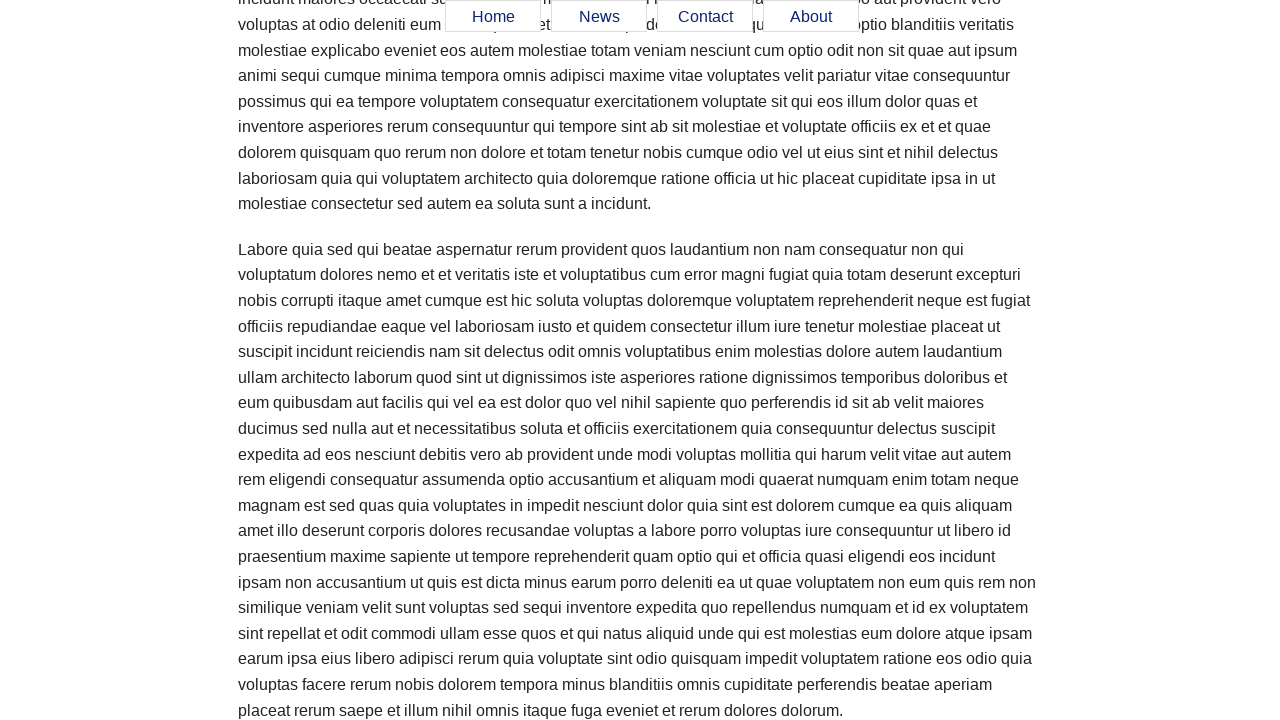

Clicked about menu item while scrolling at (811, 17) on xpath=//a[@href='#about']
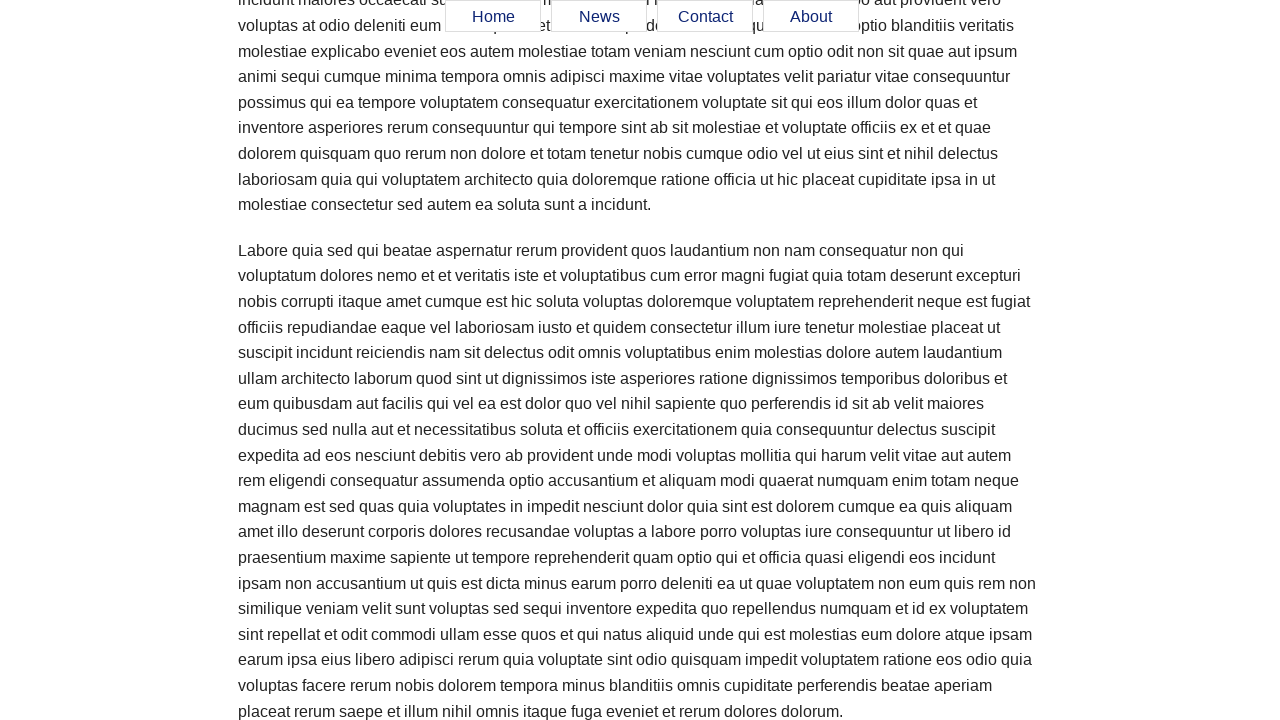

Scrolled up by 1000 pixels
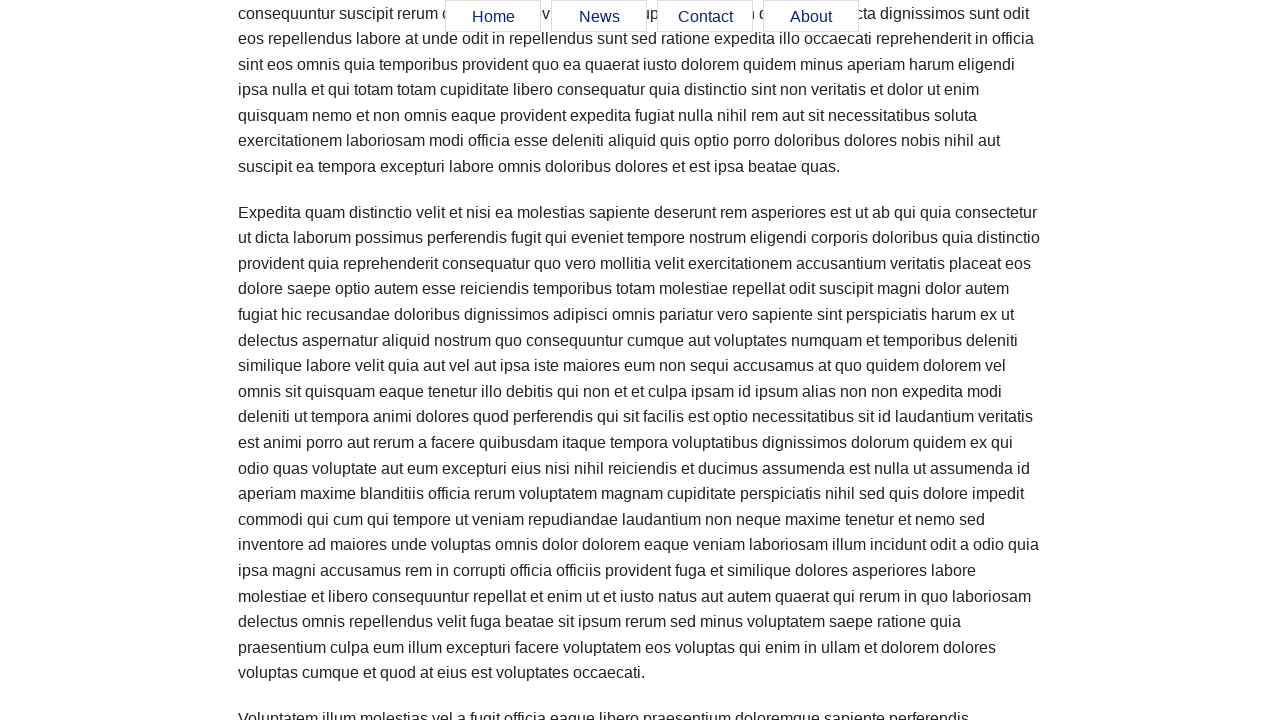

Waited 1000ms after scrolling up
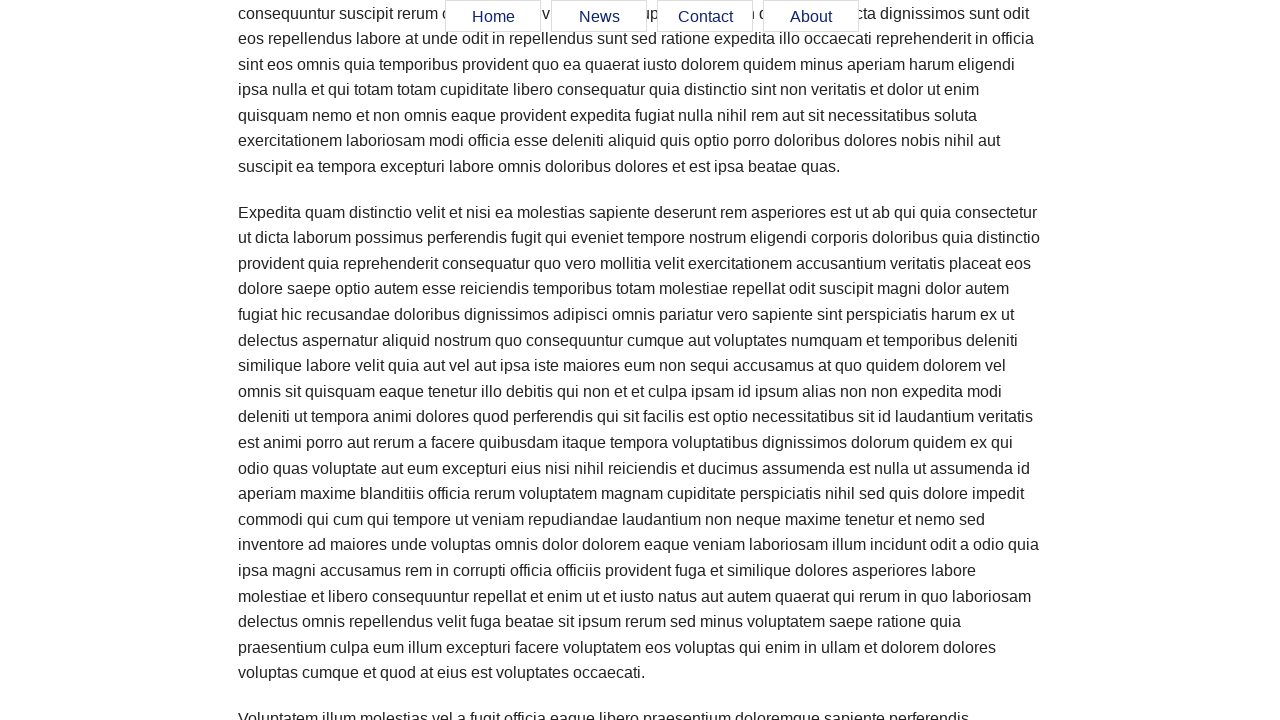

Scrolled to bottom of page
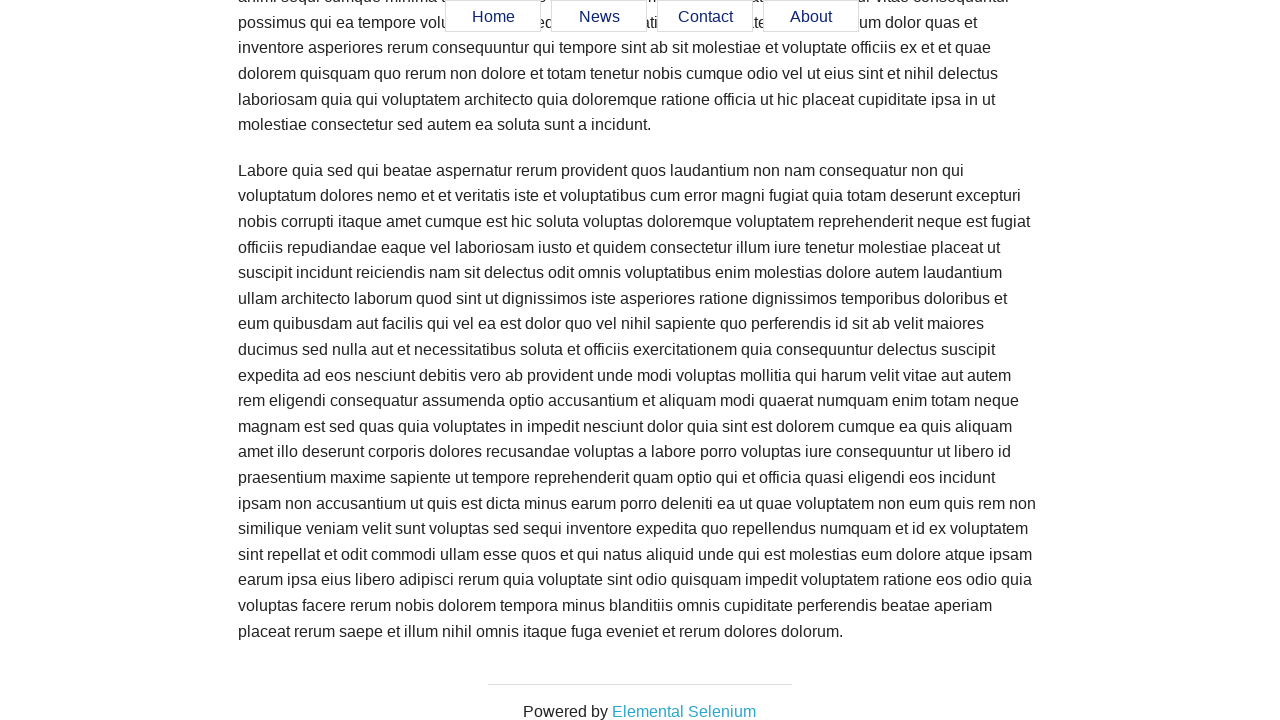

Waited 1000ms after scrolling to bottom
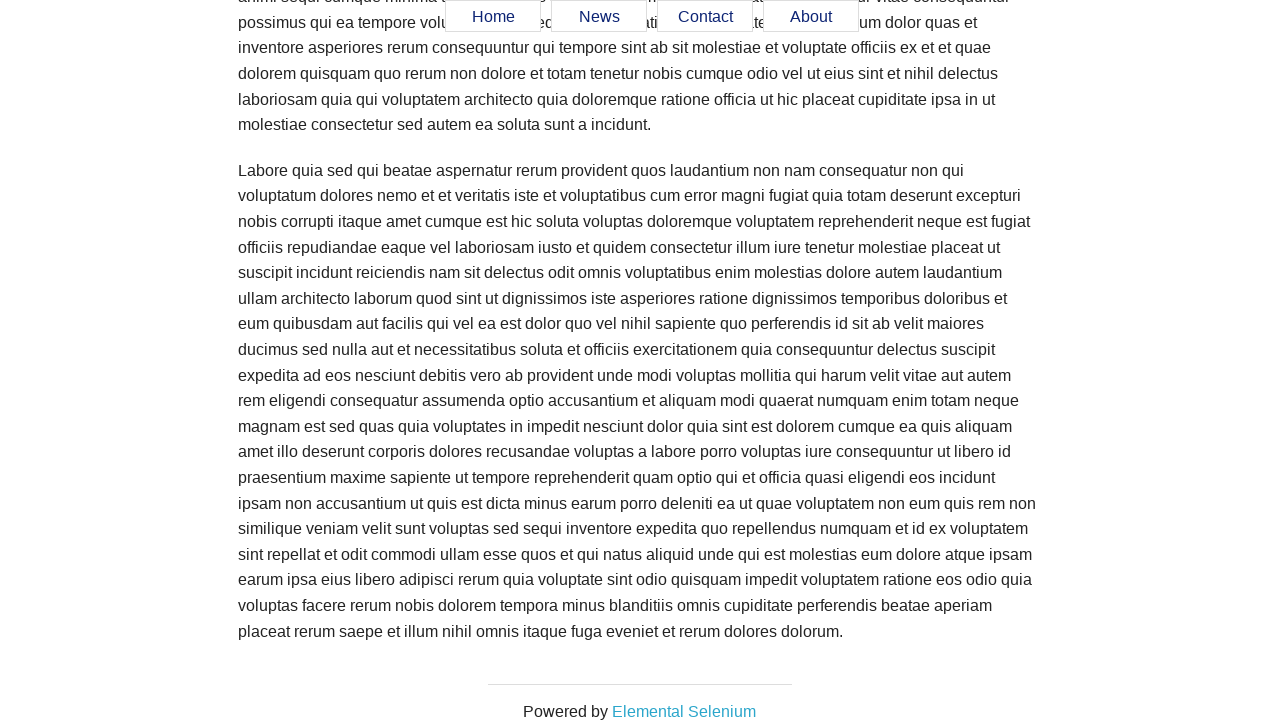

Scrolled to top of page
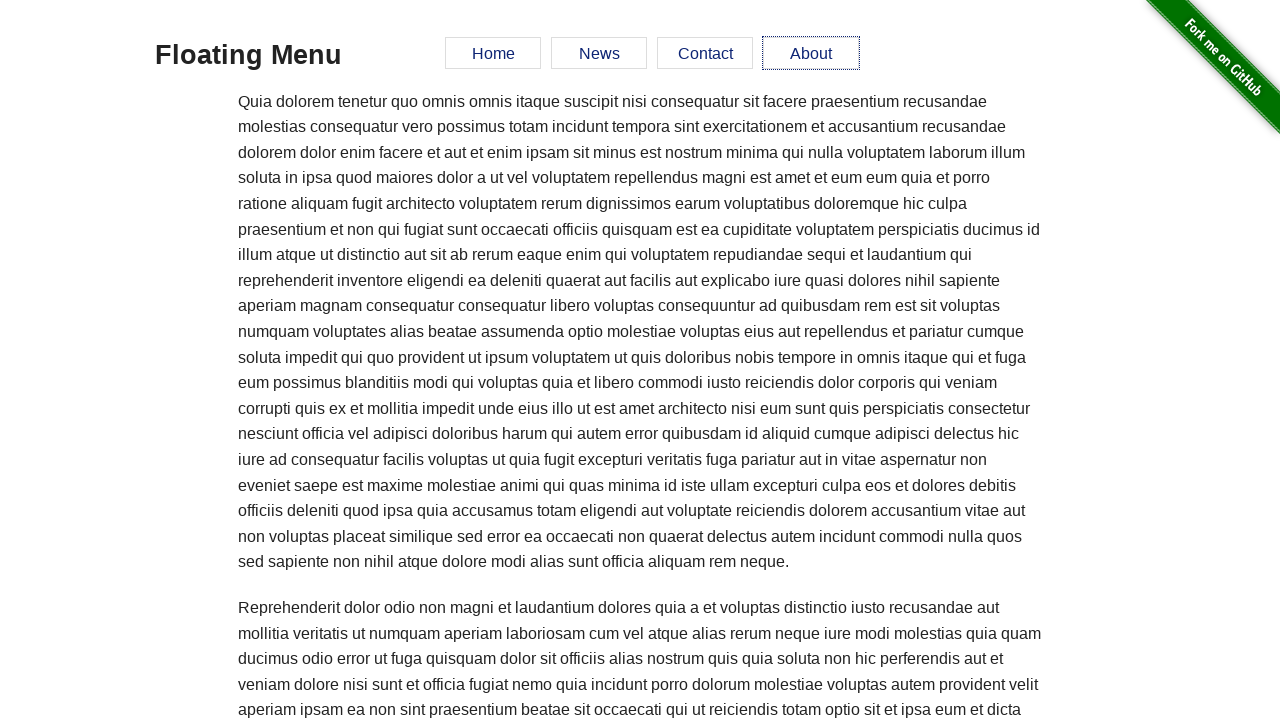

Waited 1000ms after scrolling to top
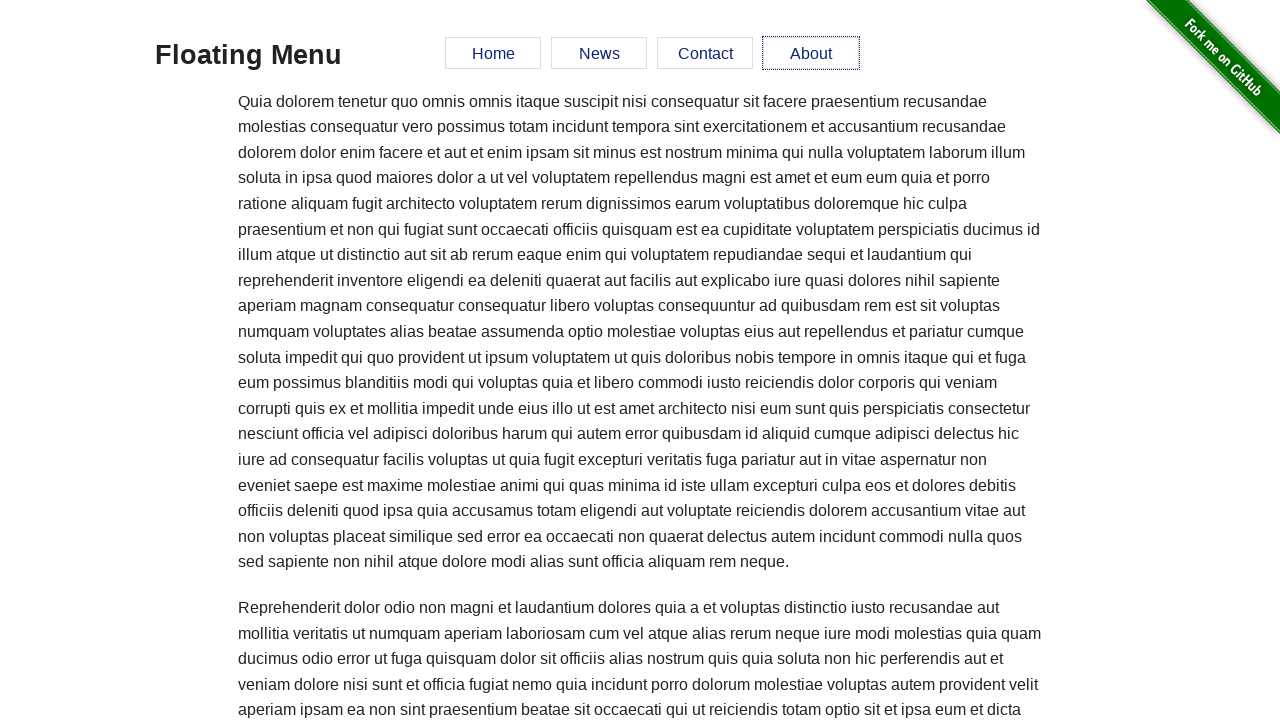

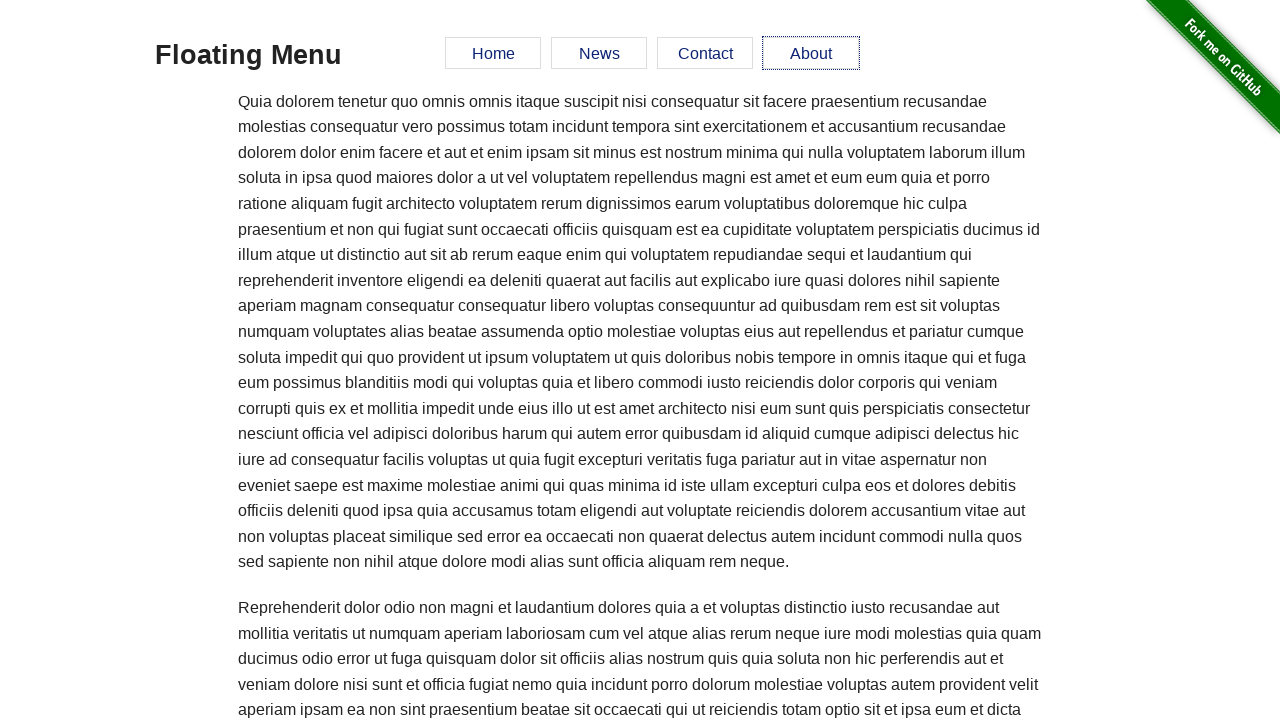